Navigates to the Sweets page and verifies that each product card displays a name, description, price, and properly loaded image

Starting URL: https://sweetshop.netlify.app/

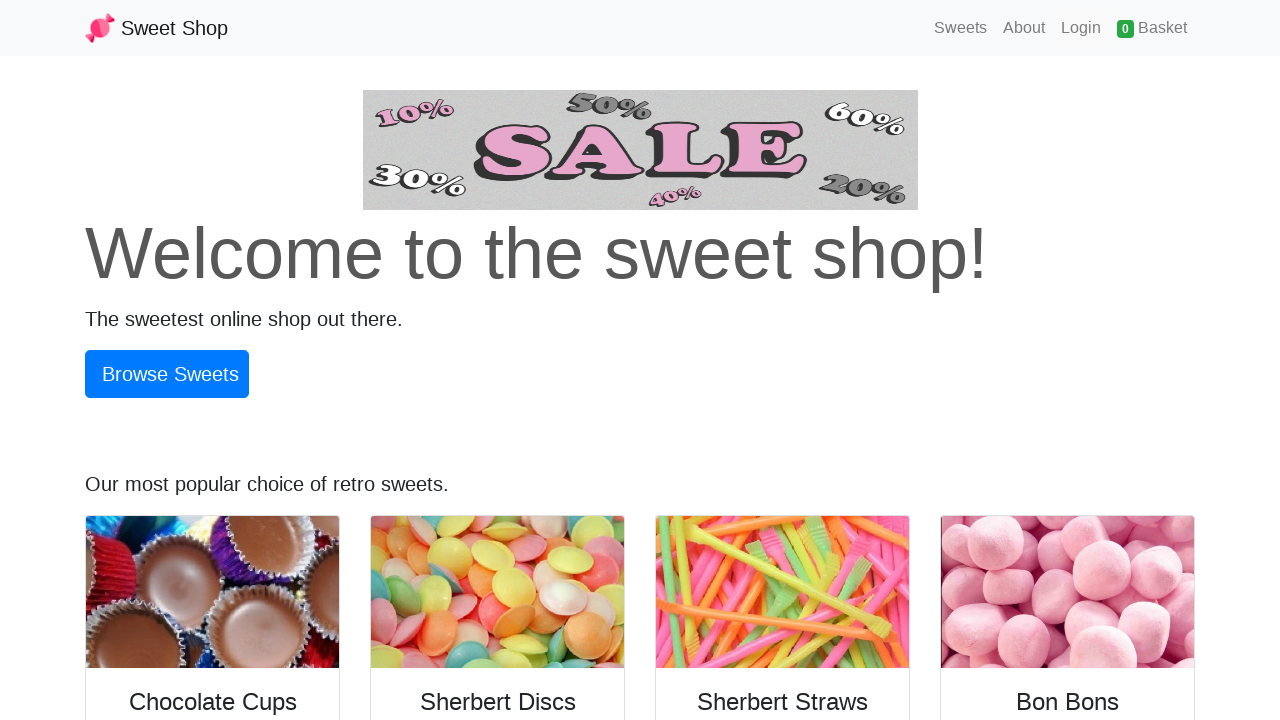

Clicked on the 'Sweets' navigation link at (961, 28) on internal:role=link[name="Sweets"s]
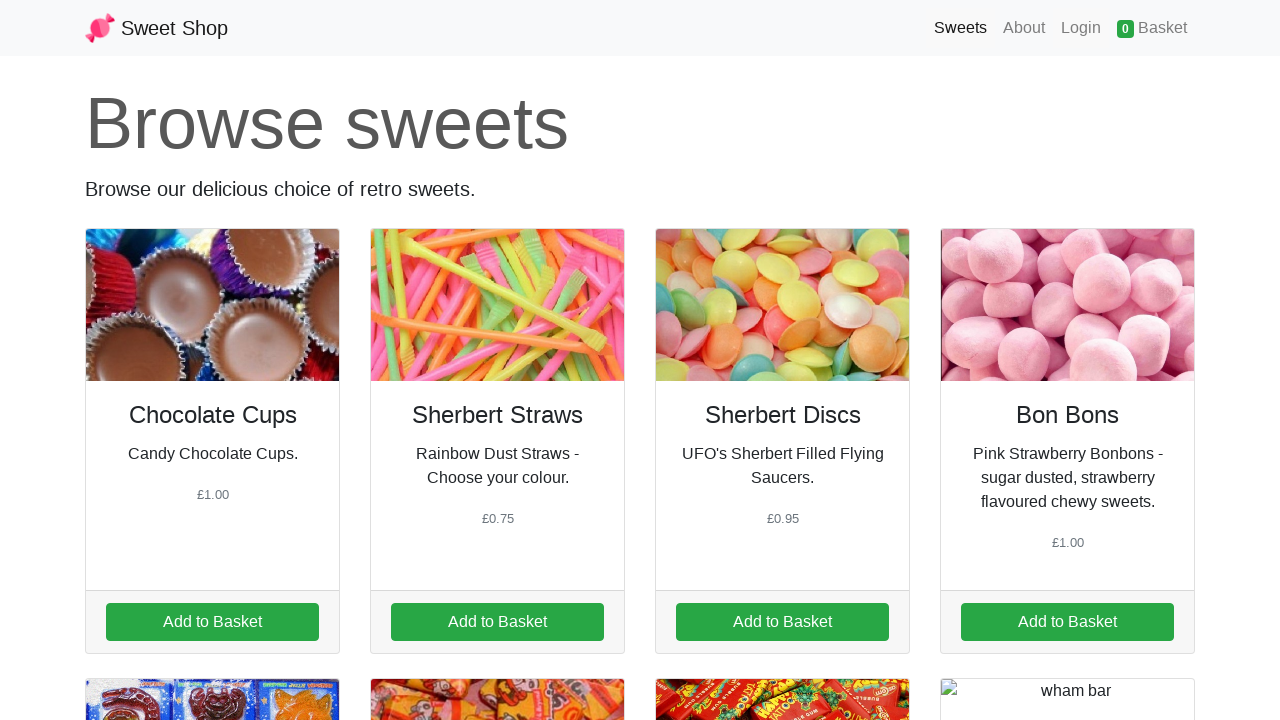

Product cards loaded on Sweets page
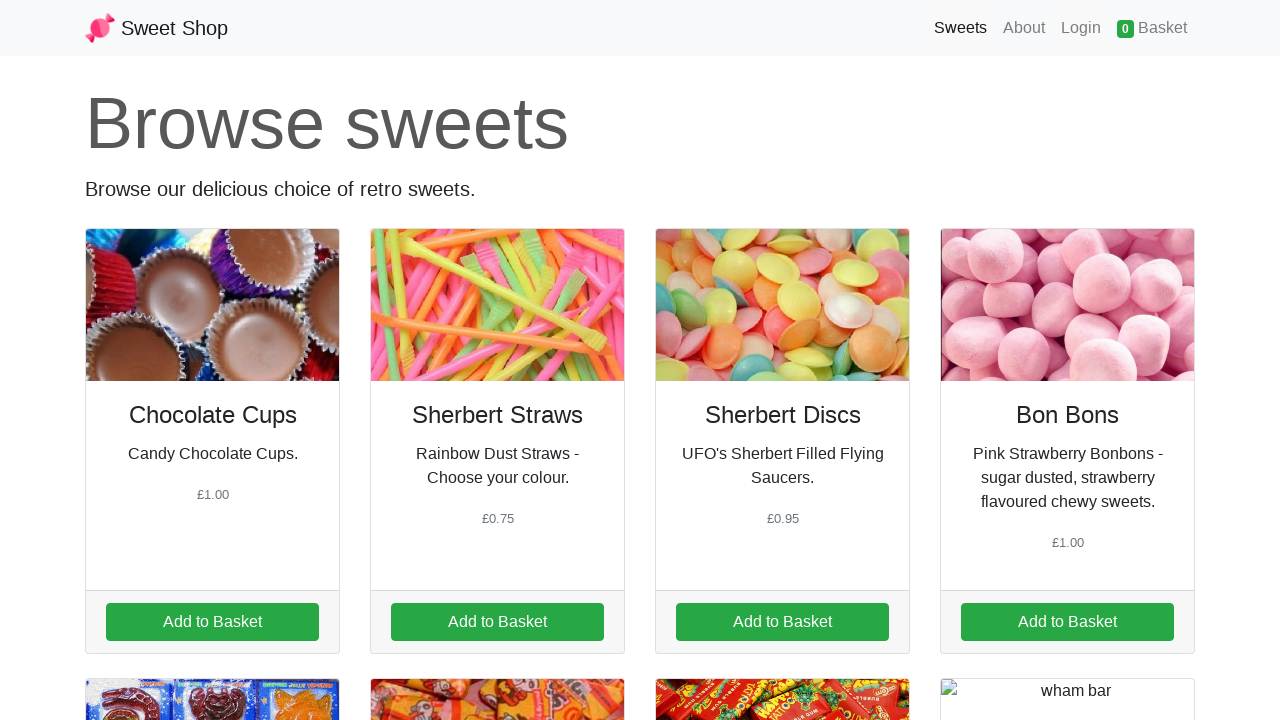

Found 16 product cards on the page
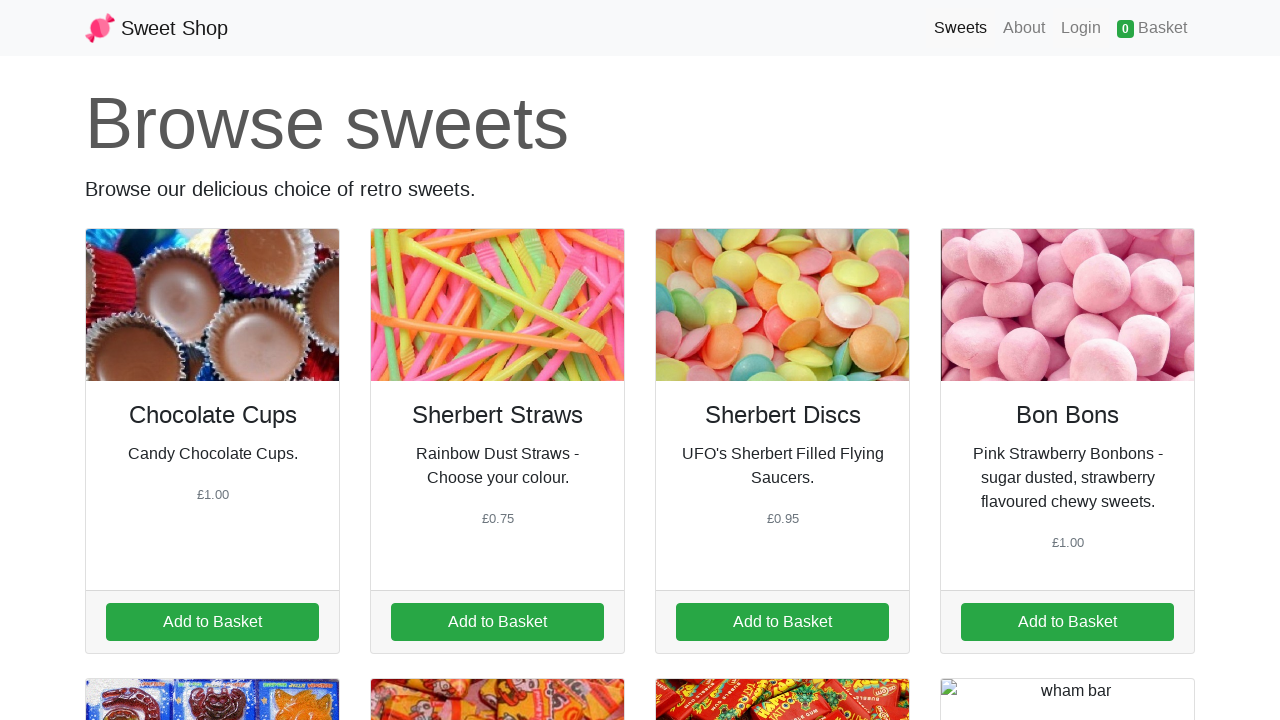

Product 1: Title is visible
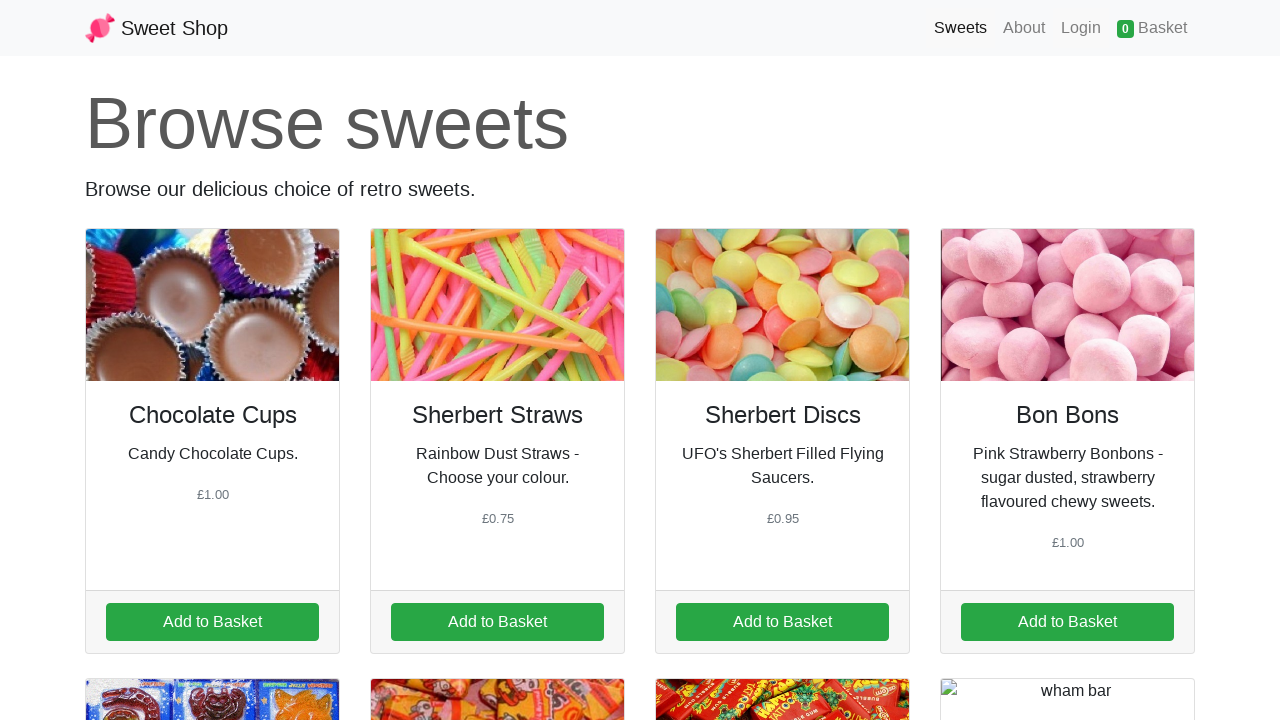

Product 1: Description is visible
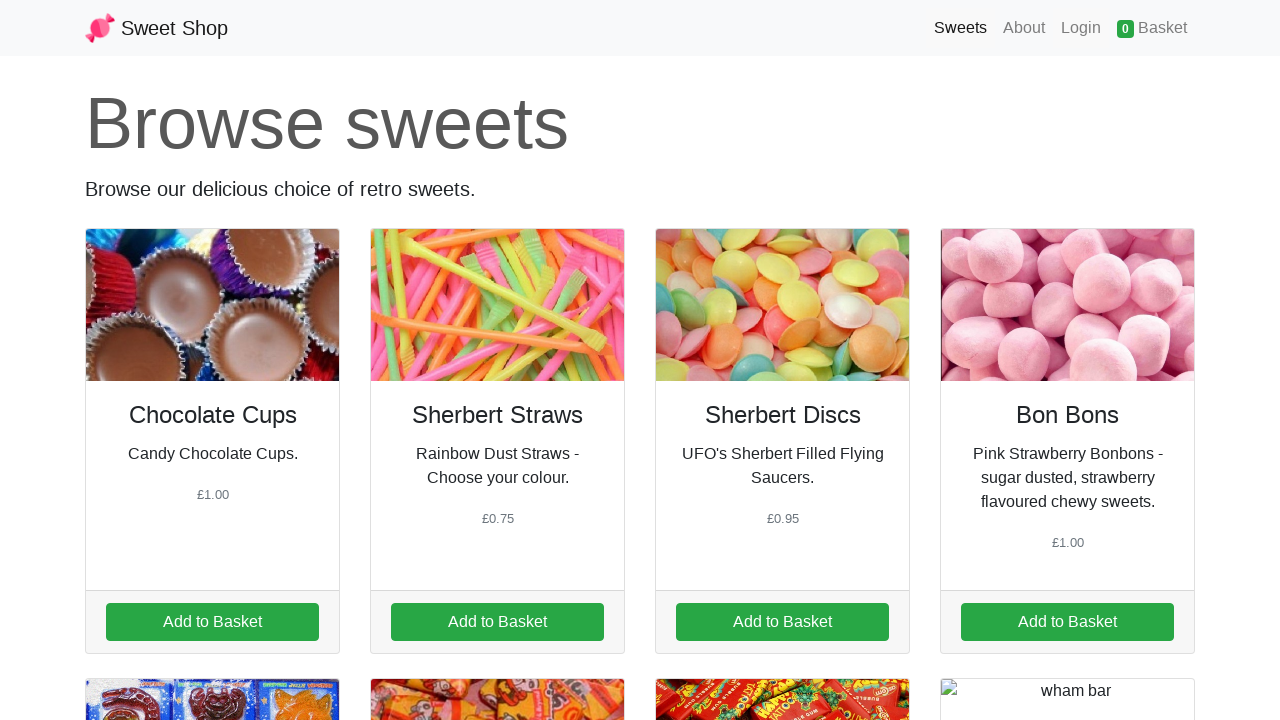

Product 1: Price is visible
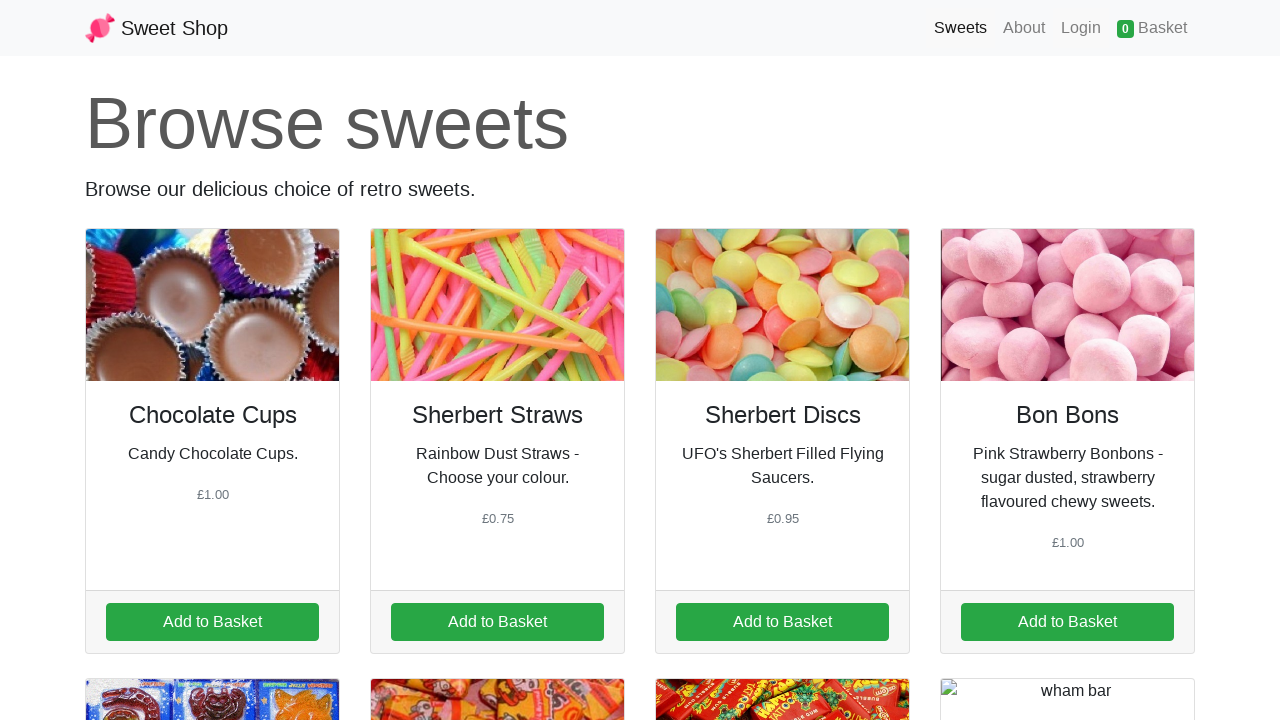

Product 1: Image is visible and loaded
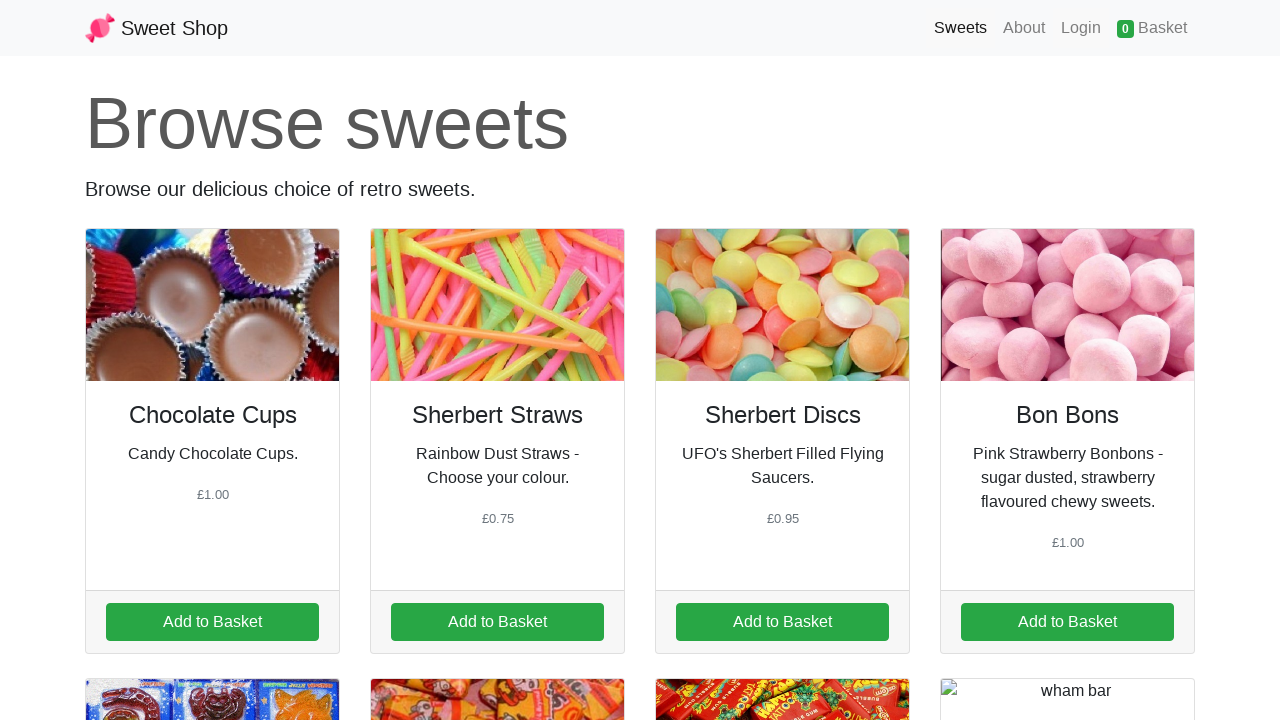

Product 2: Title is visible
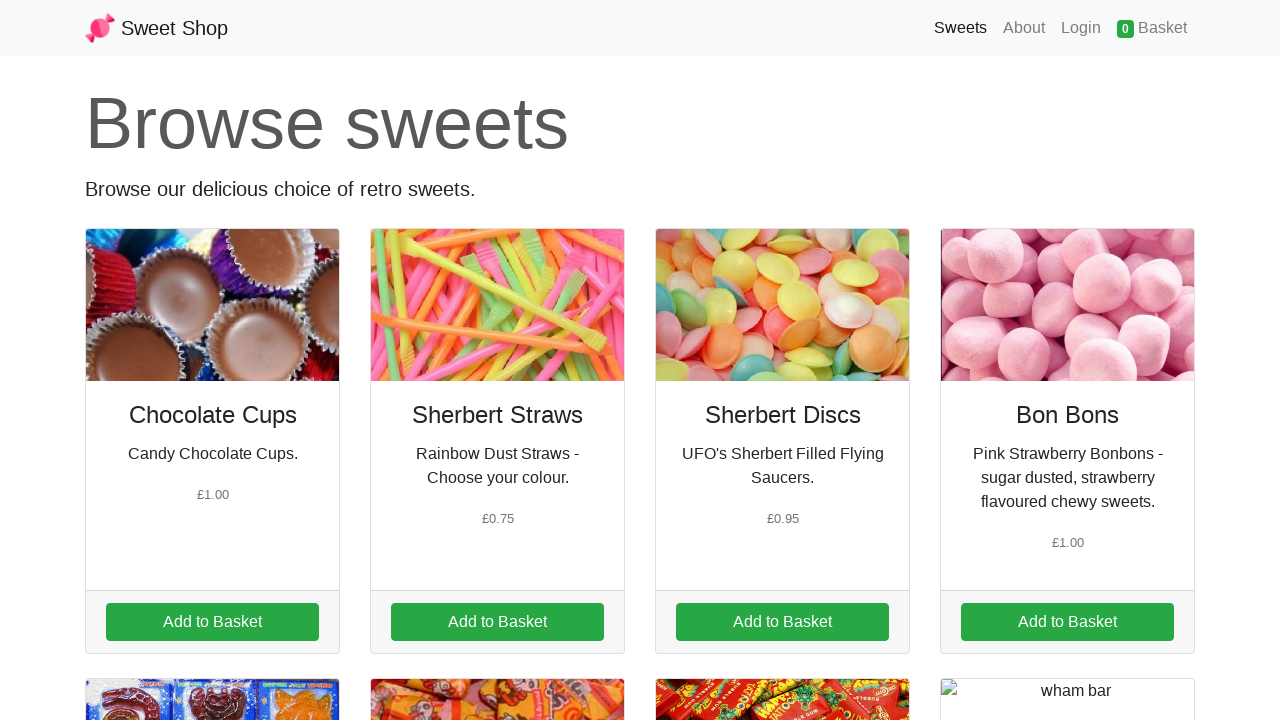

Product 2: Description is visible
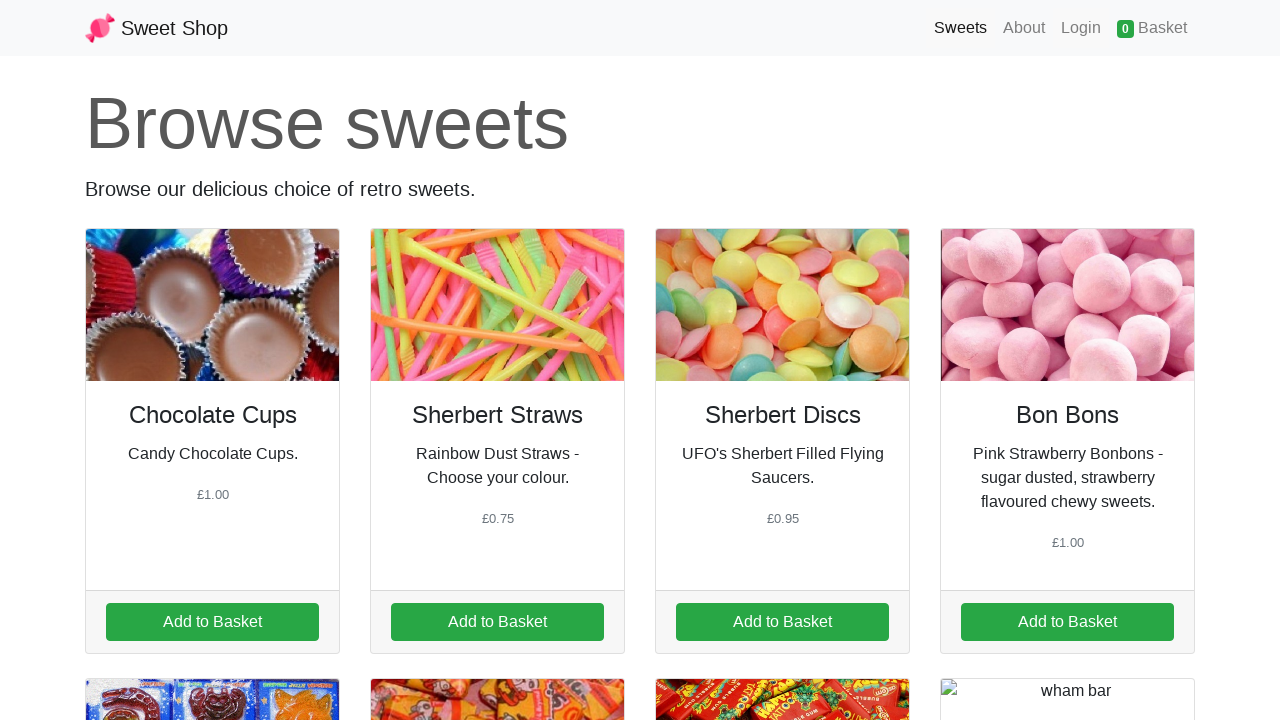

Product 2: Price is visible
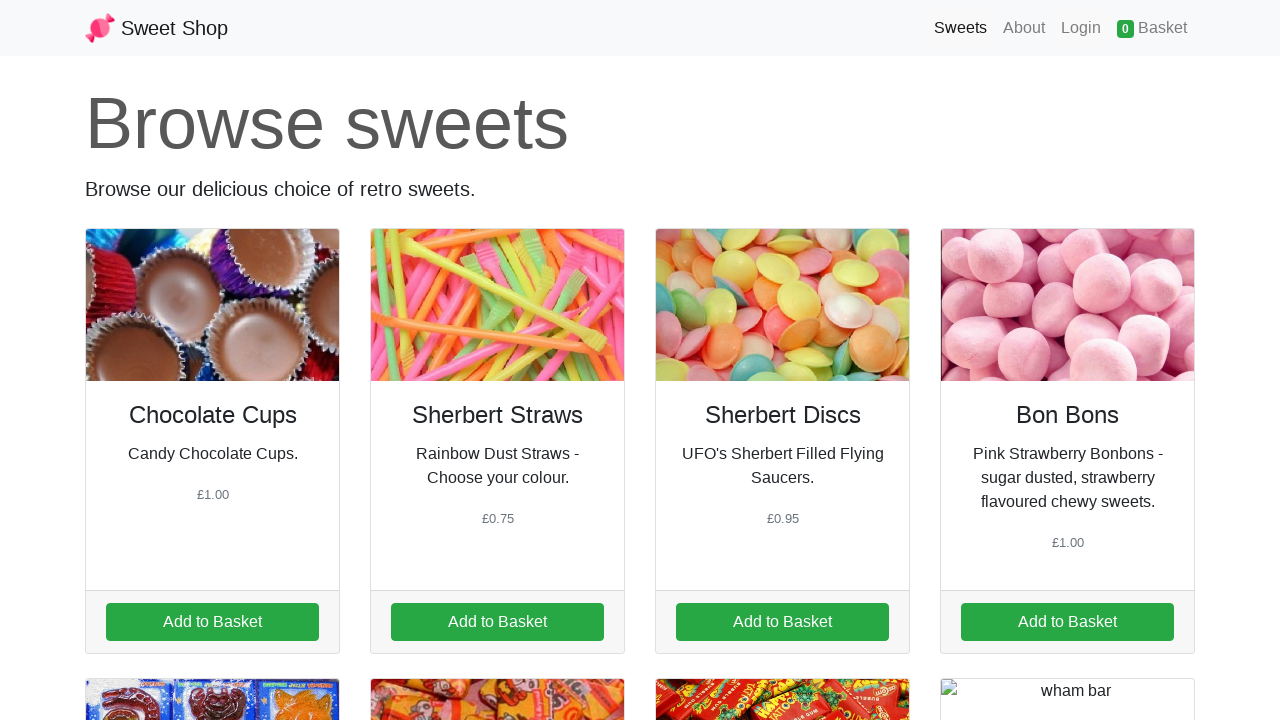

Product 2: Image is visible and loaded
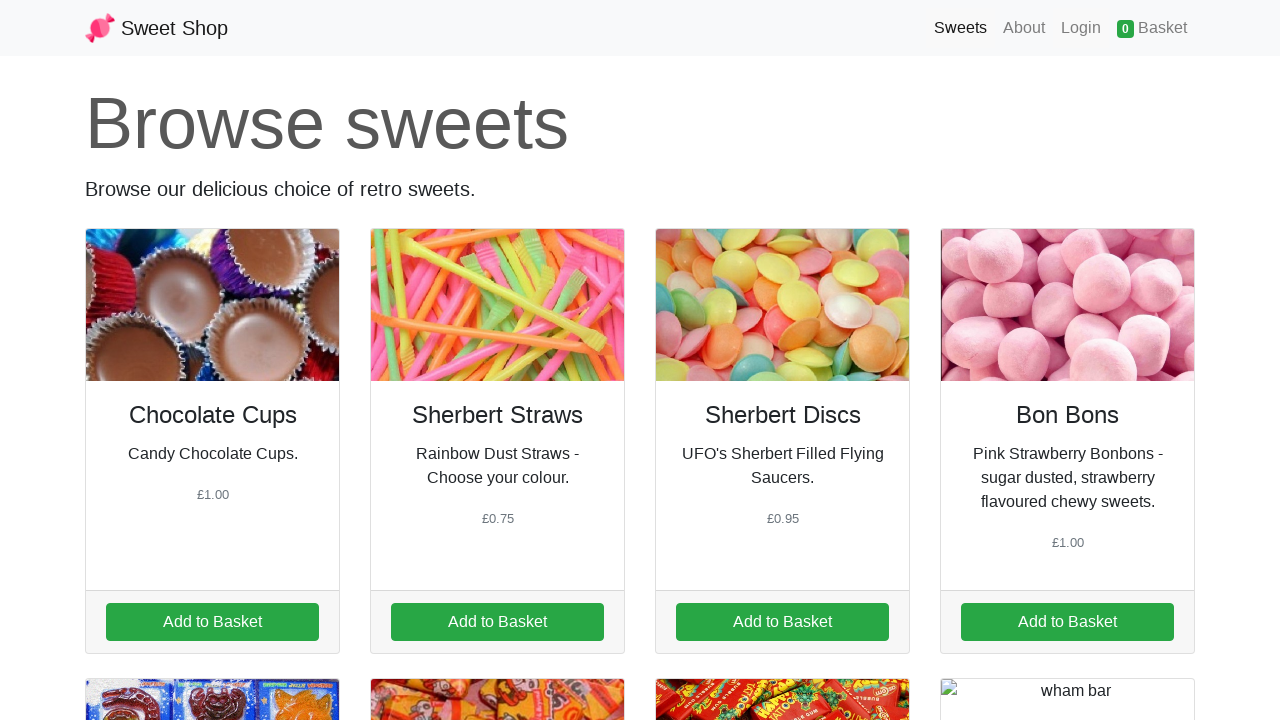

Product 3: Title is visible
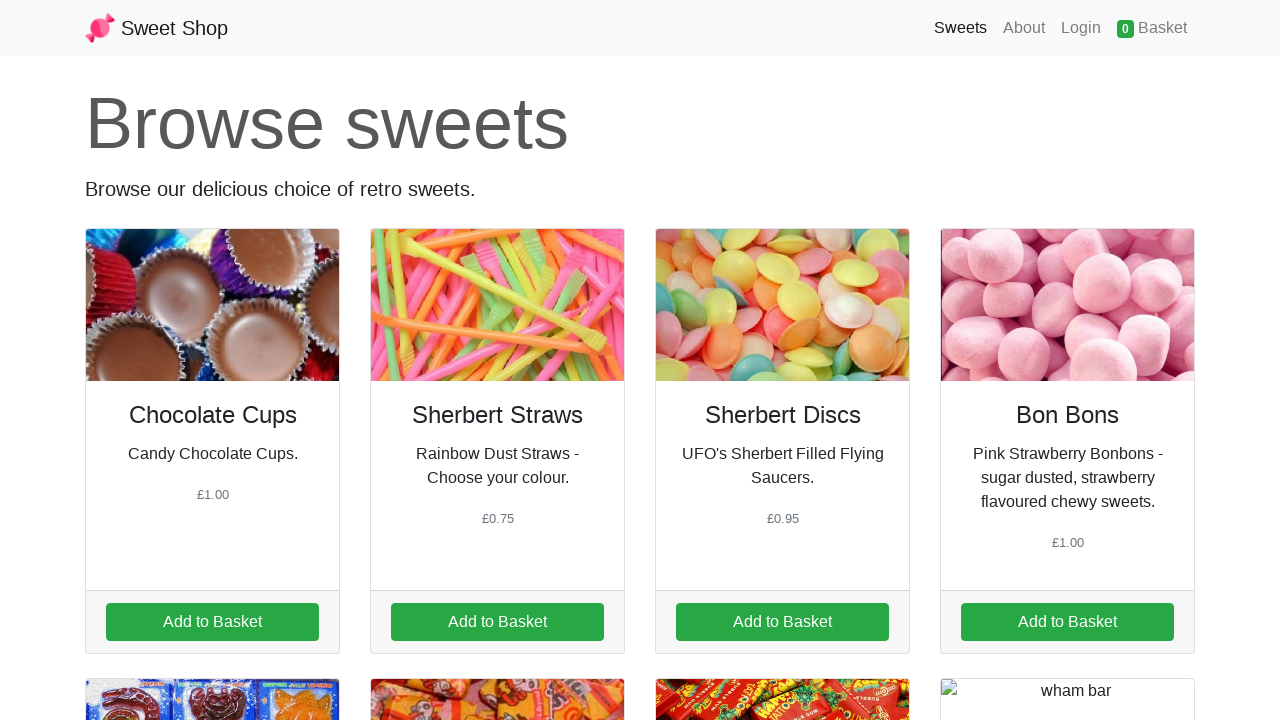

Product 3: Description is visible
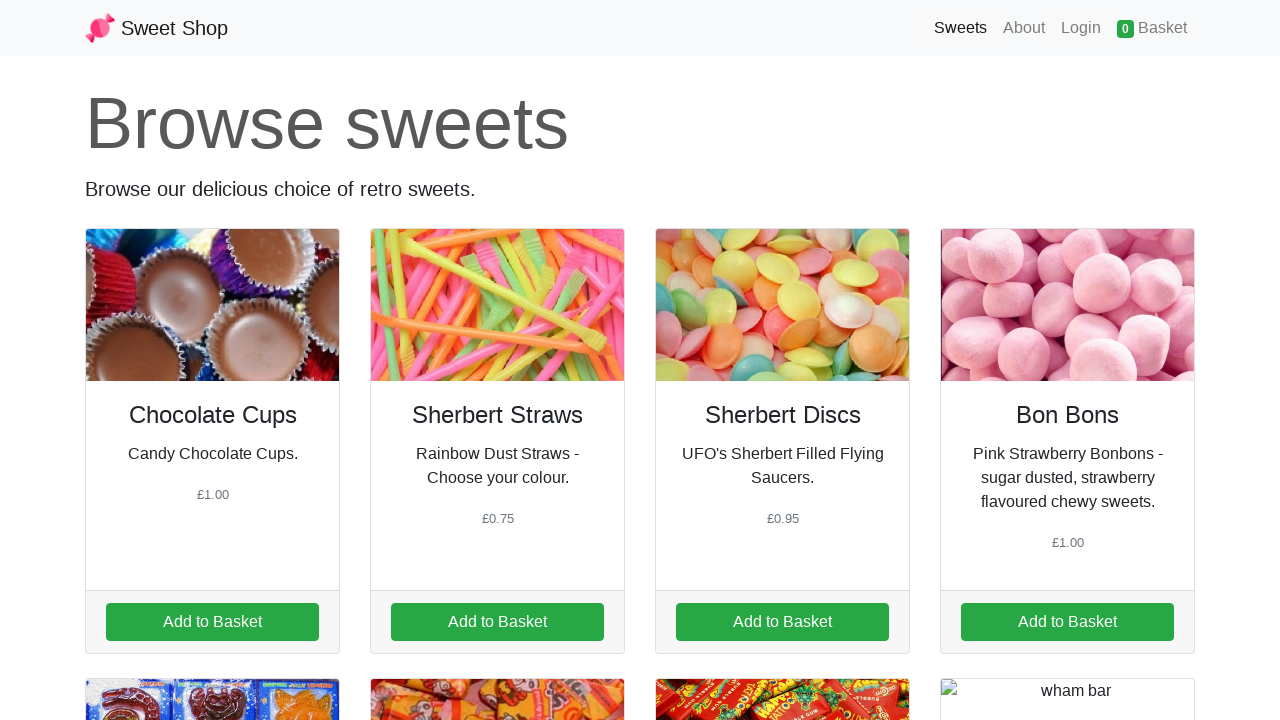

Product 3: Price is visible
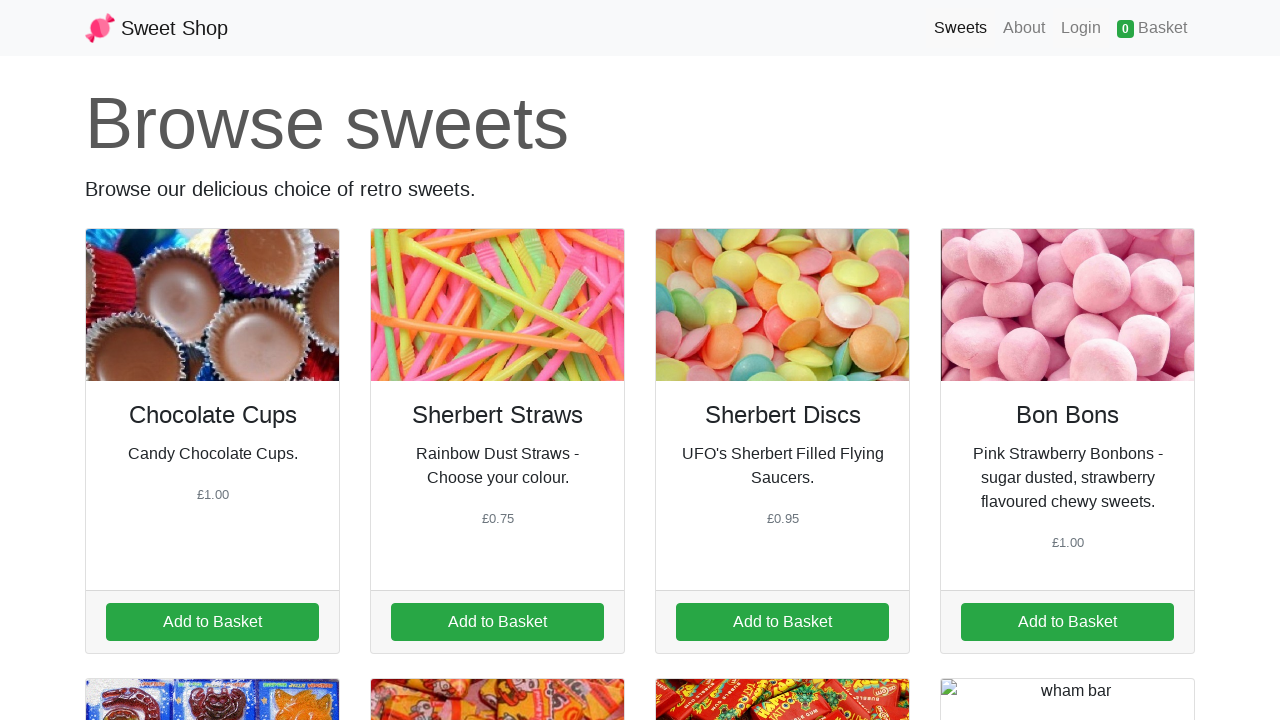

Product 3: Image is visible and loaded
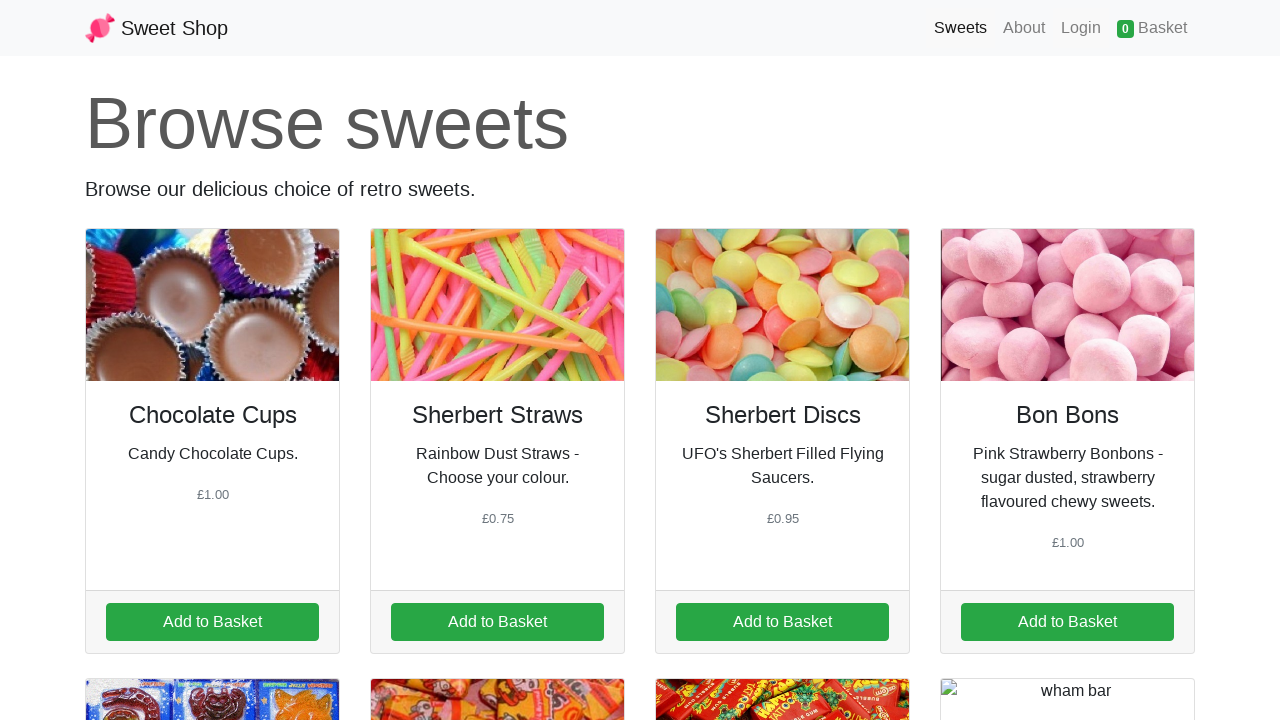

Product 4: Title is visible
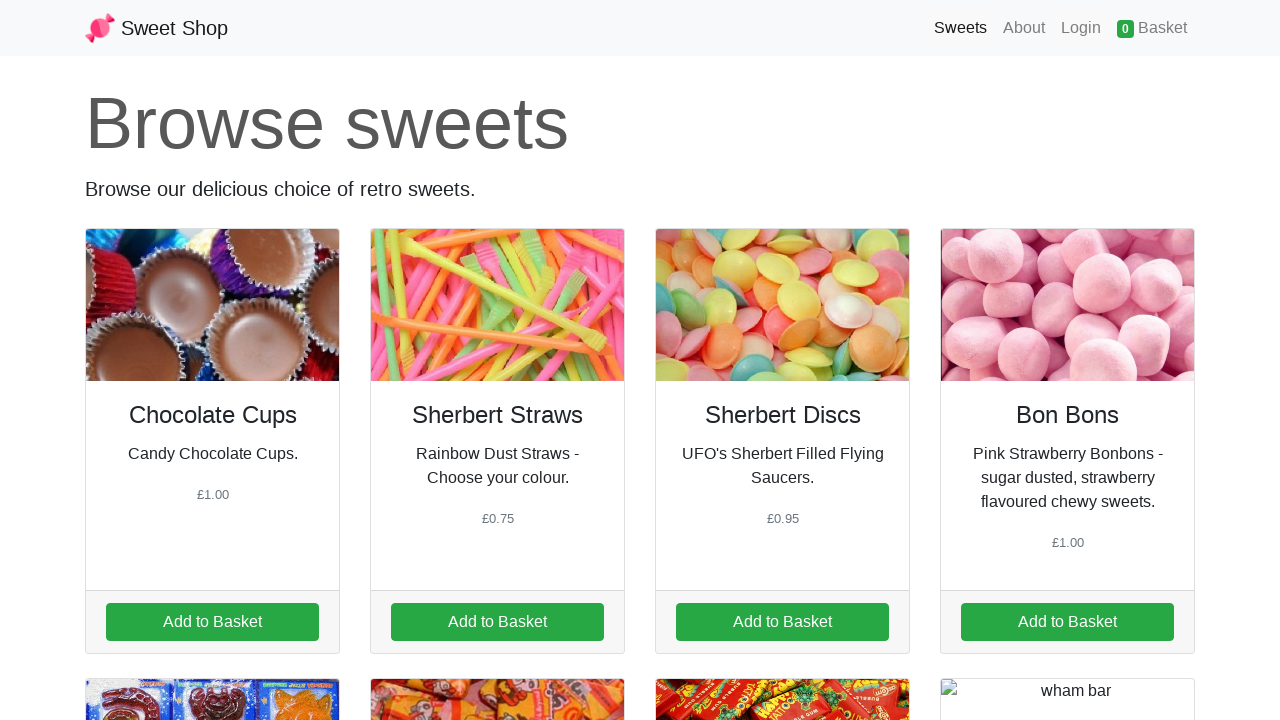

Product 4: Description is visible
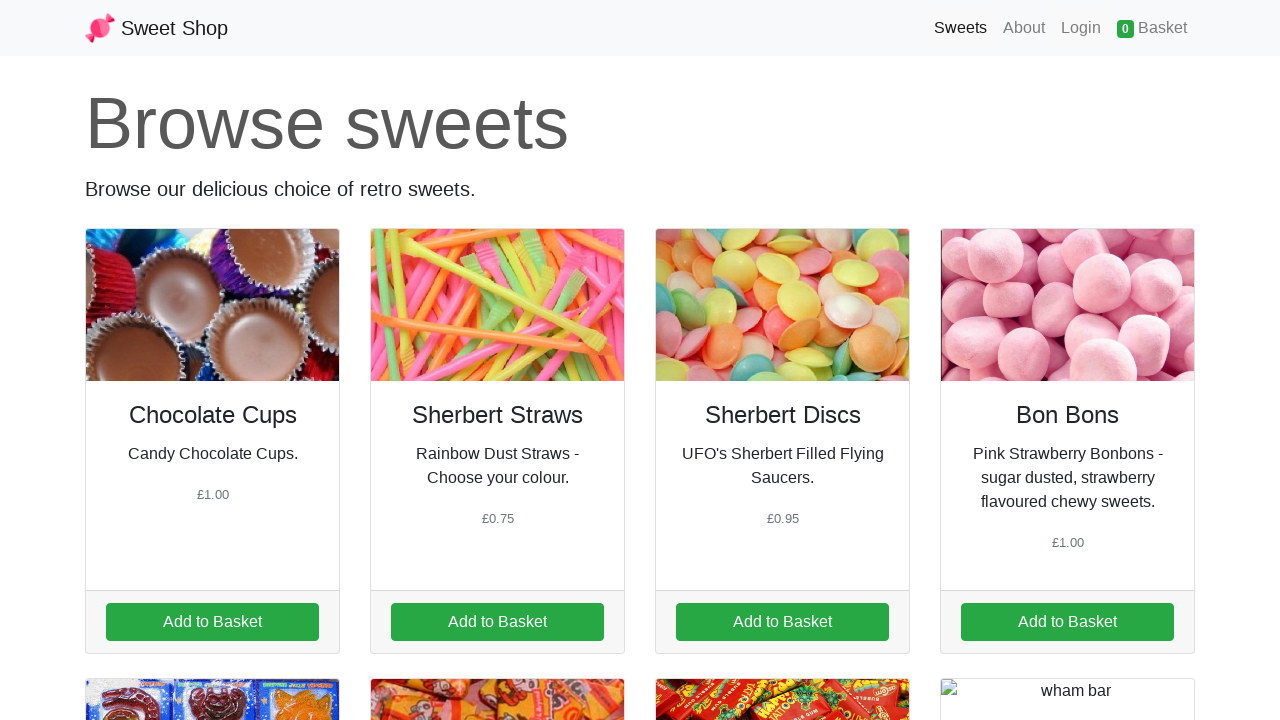

Product 4: Price is visible
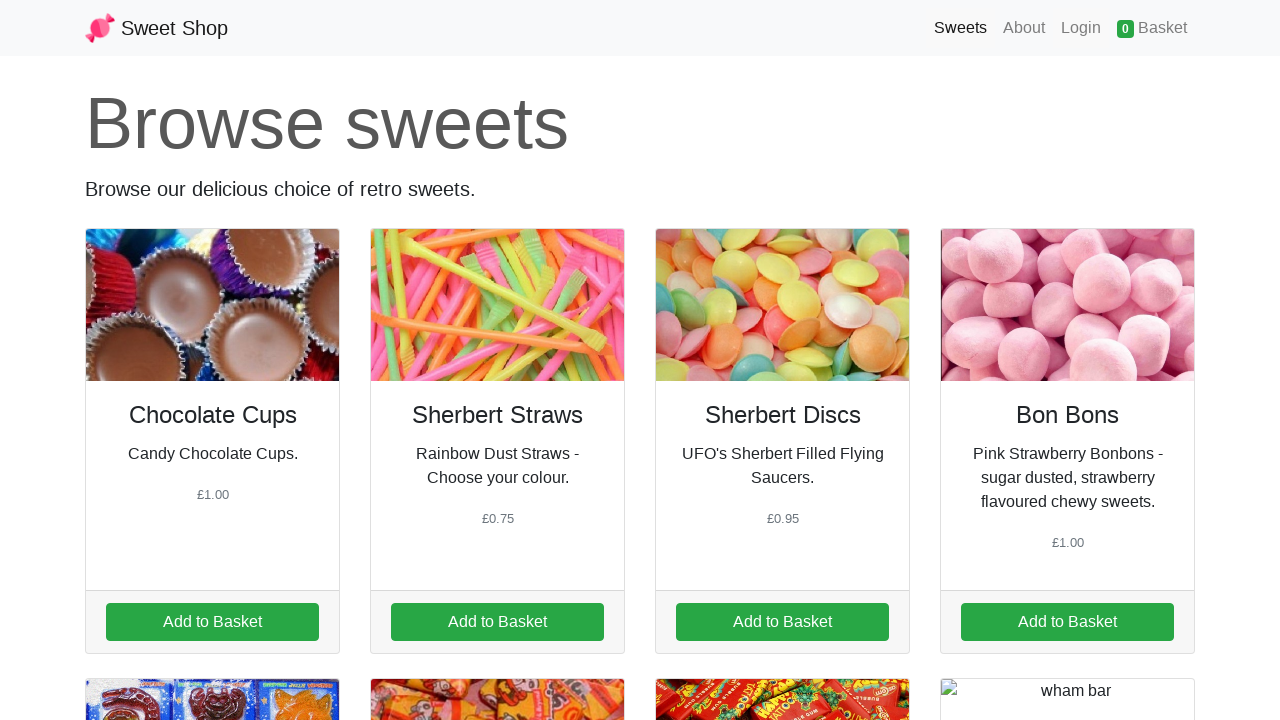

Product 4: Image is visible and loaded
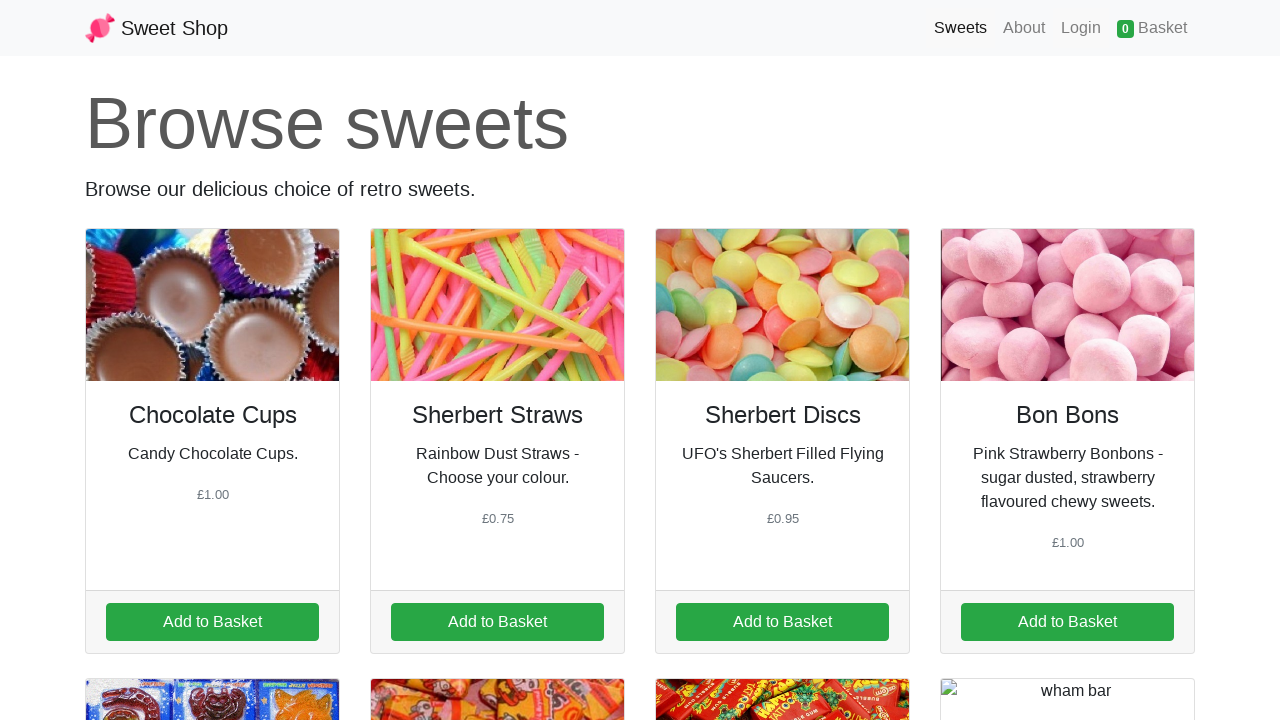

Product 5: Title is visible
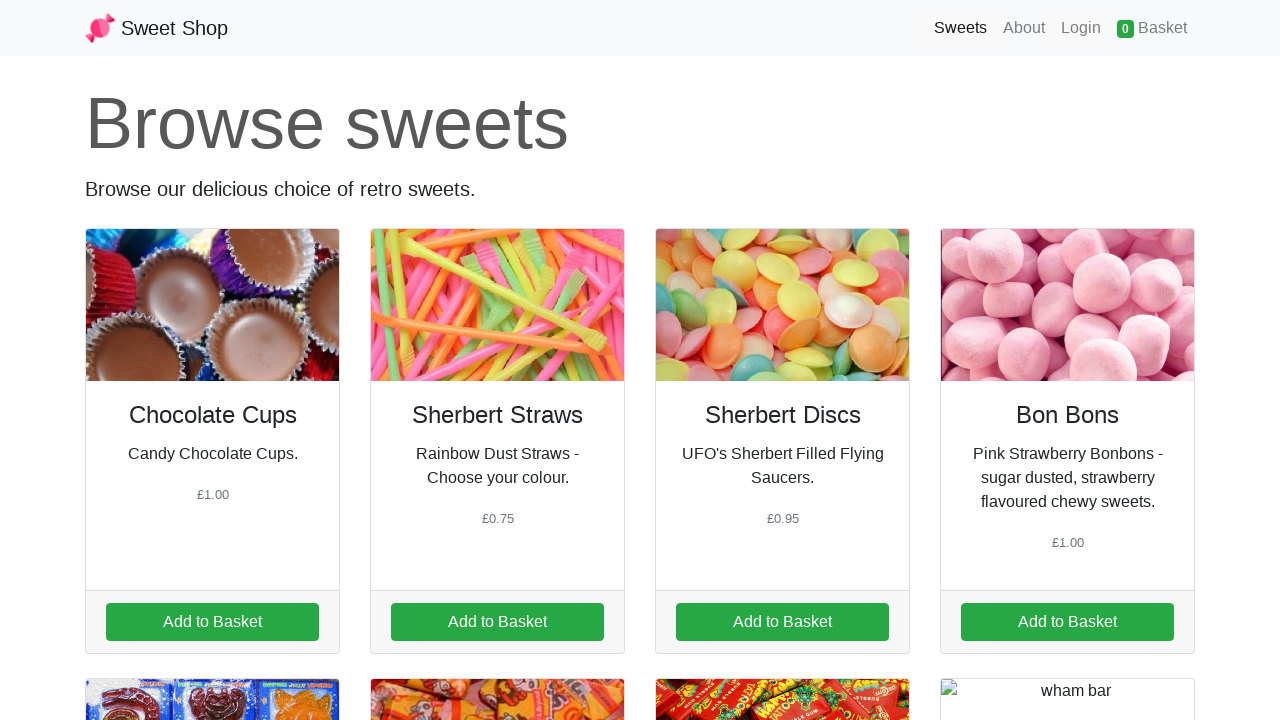

Product 5: Description is visible
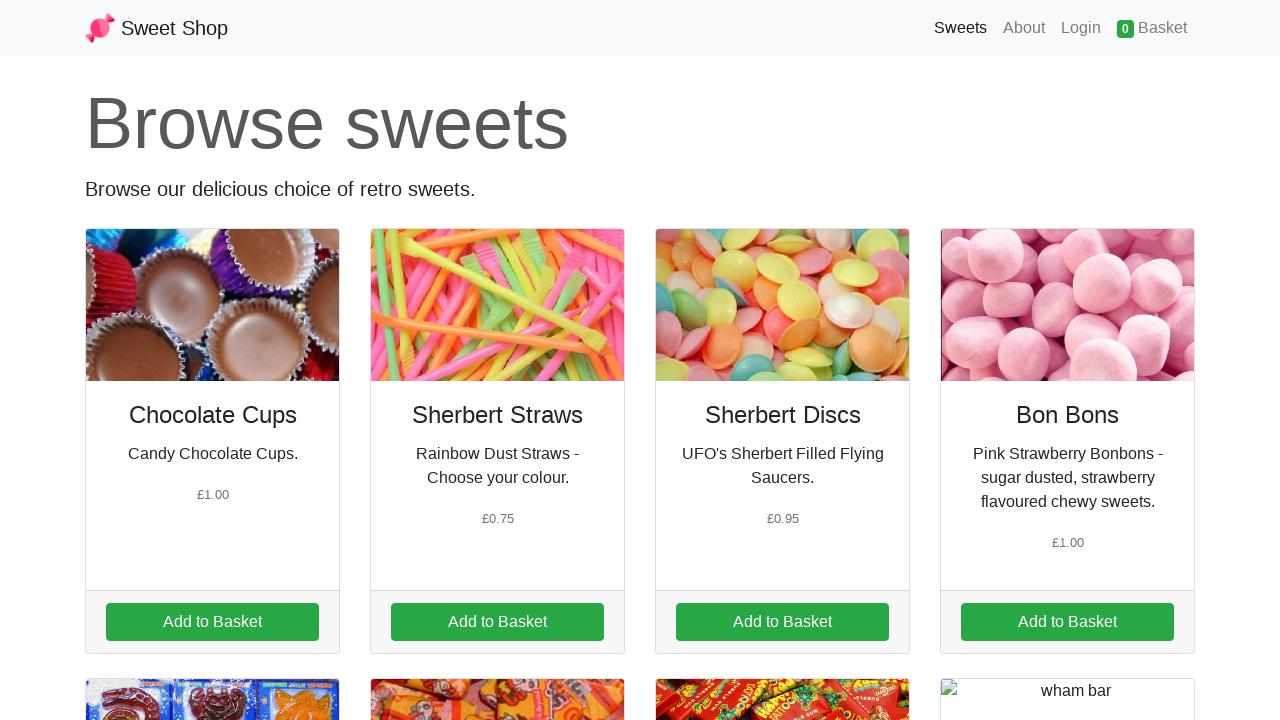

Product 5: Price is visible
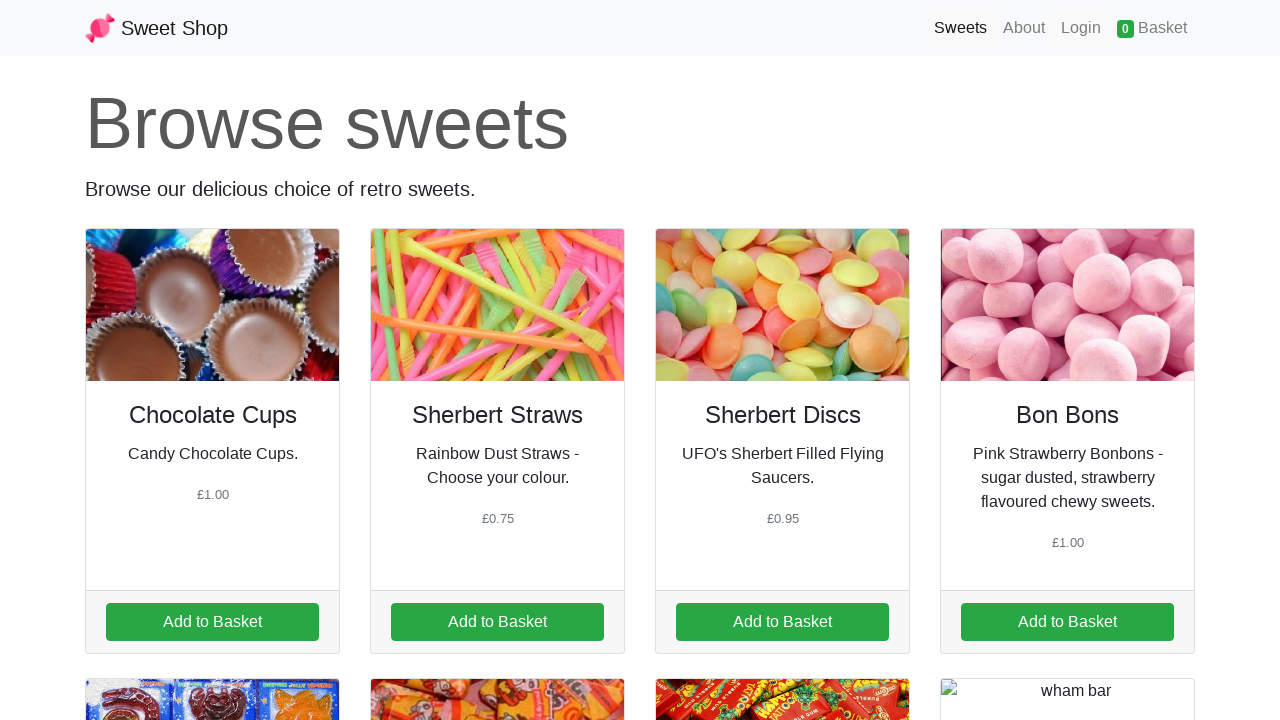

Product 5: Image is visible and loaded
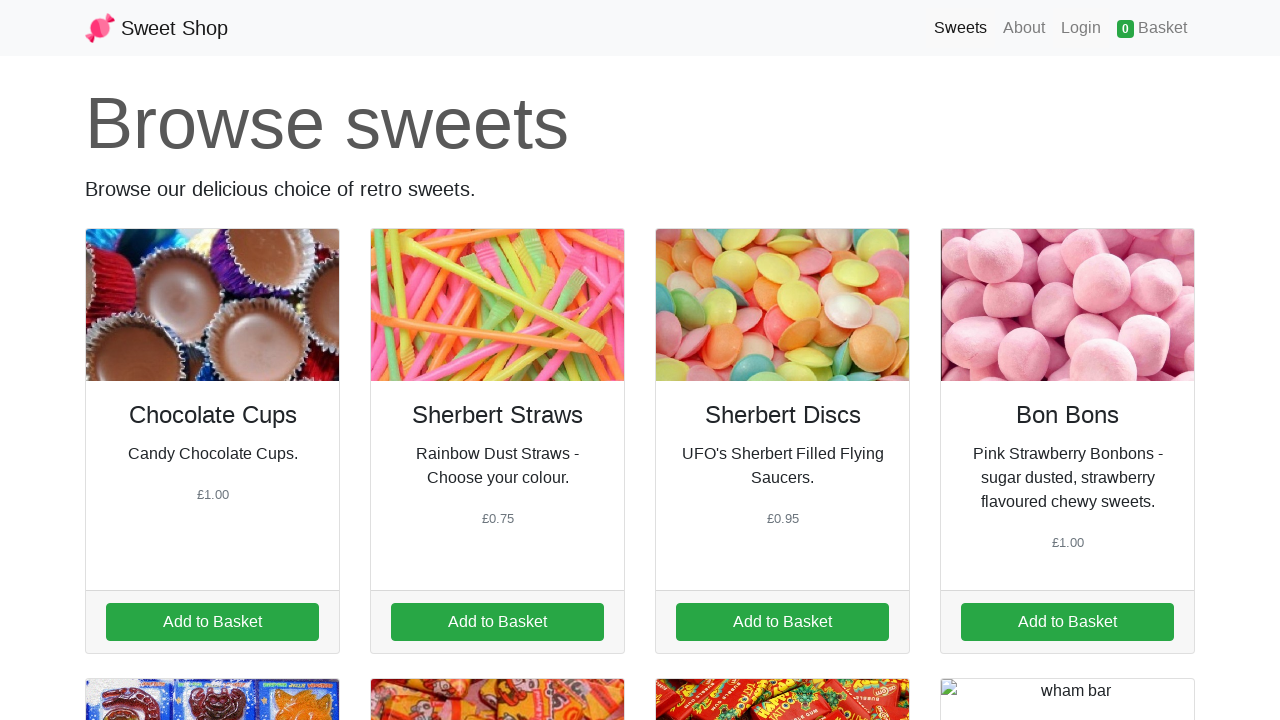

Product 6: Title is visible
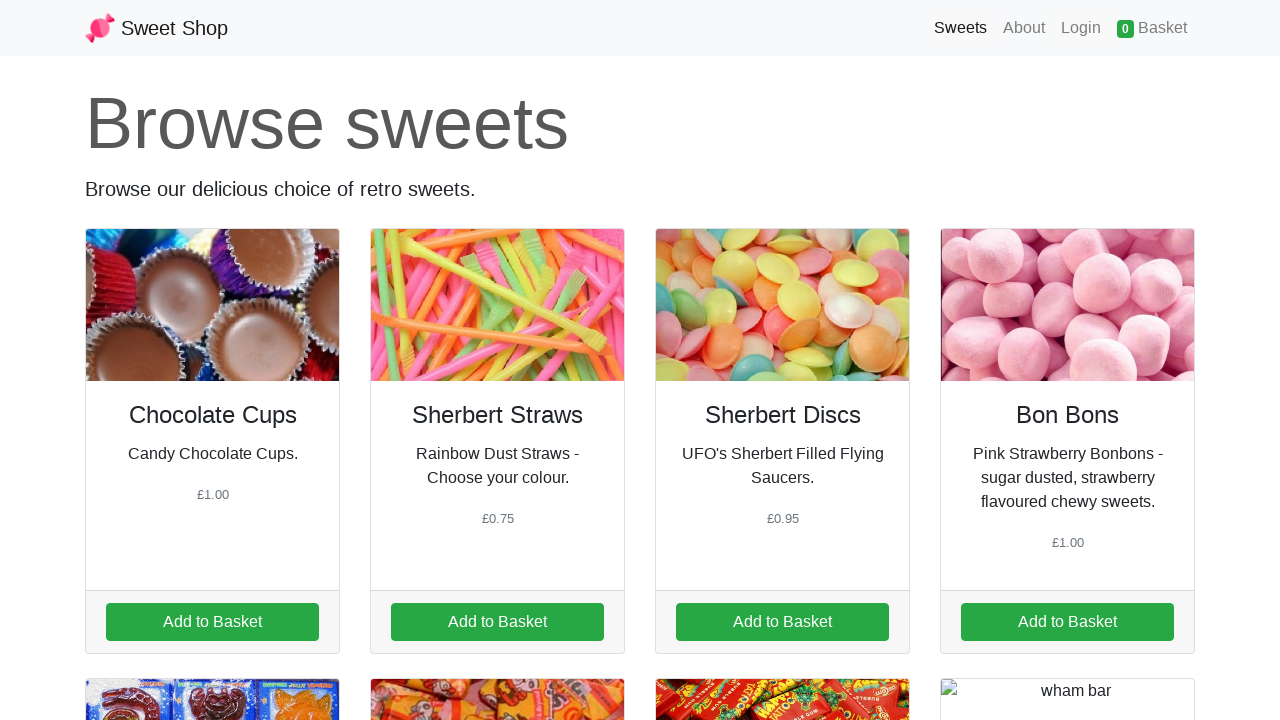

Product 6: Description is visible
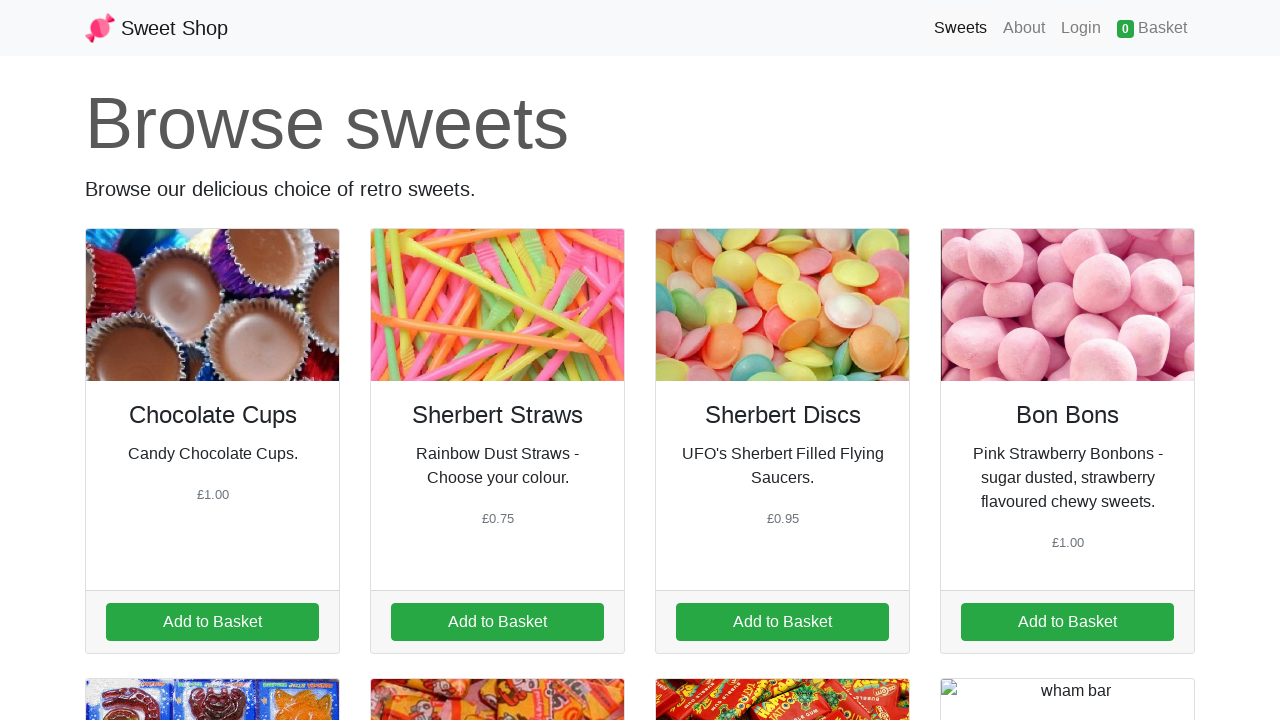

Product 6: Price is visible
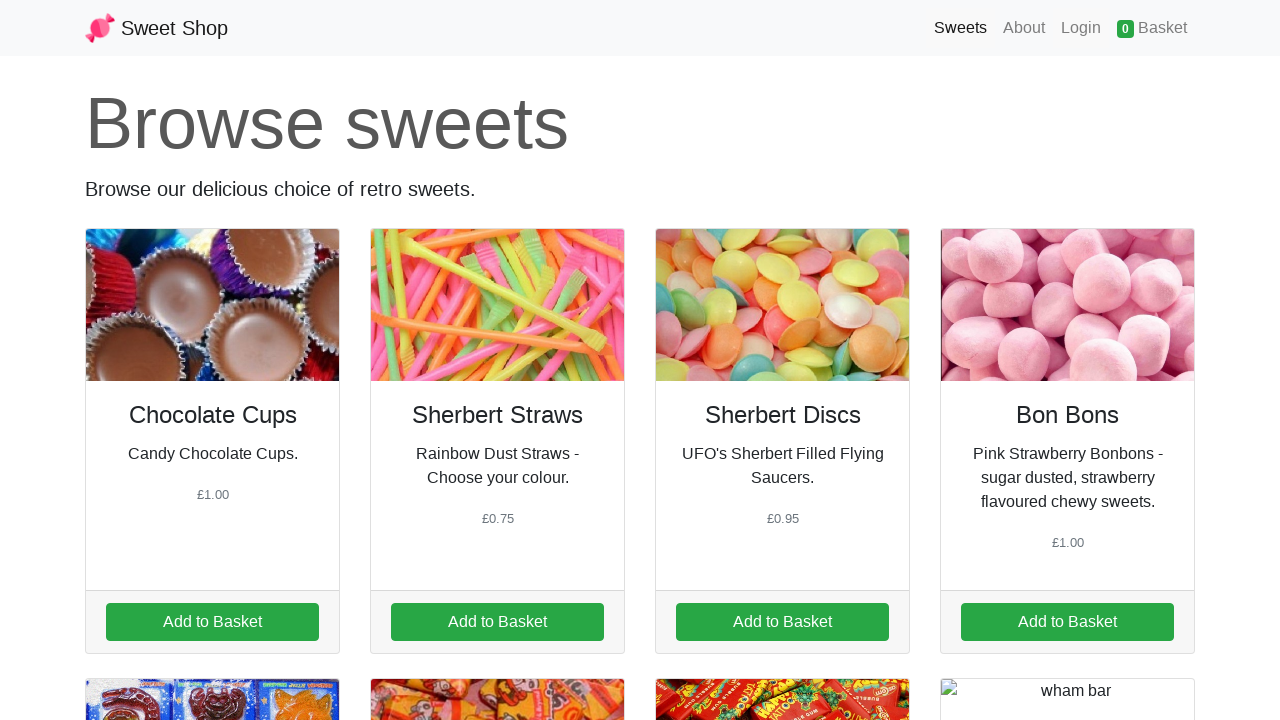

Product 6: Image is visible and loaded
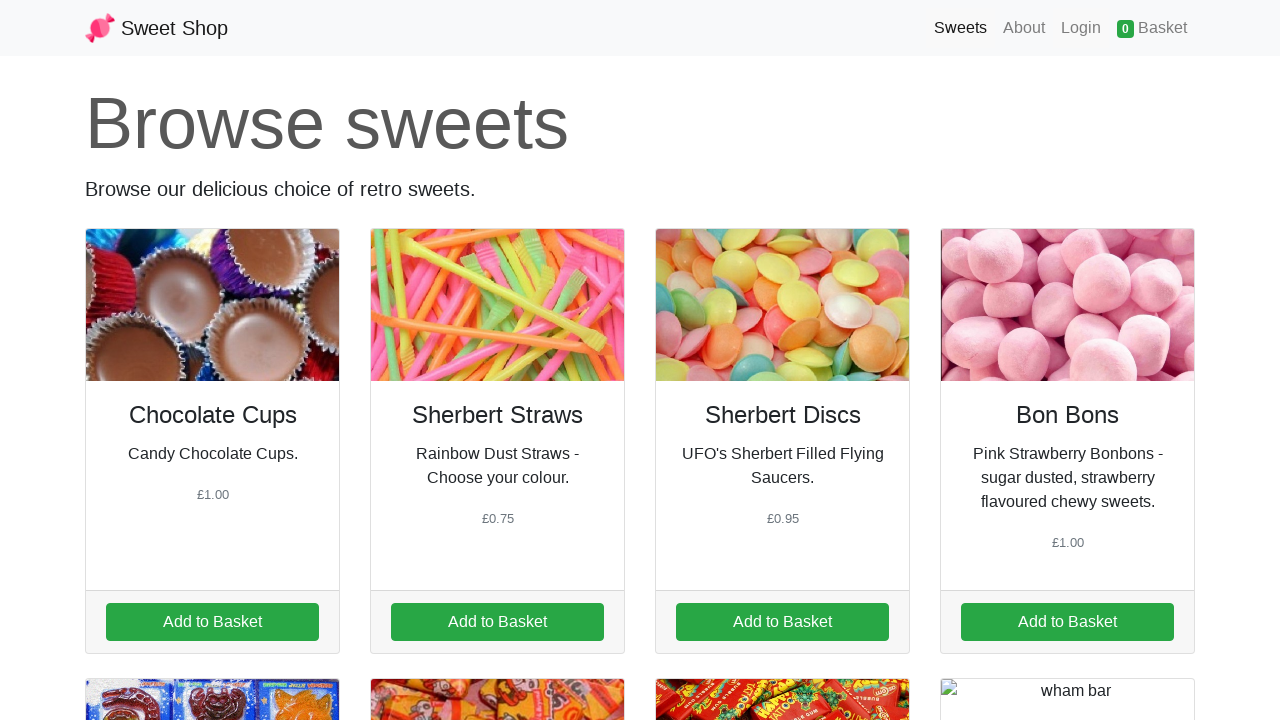

Product 7: Title is visible
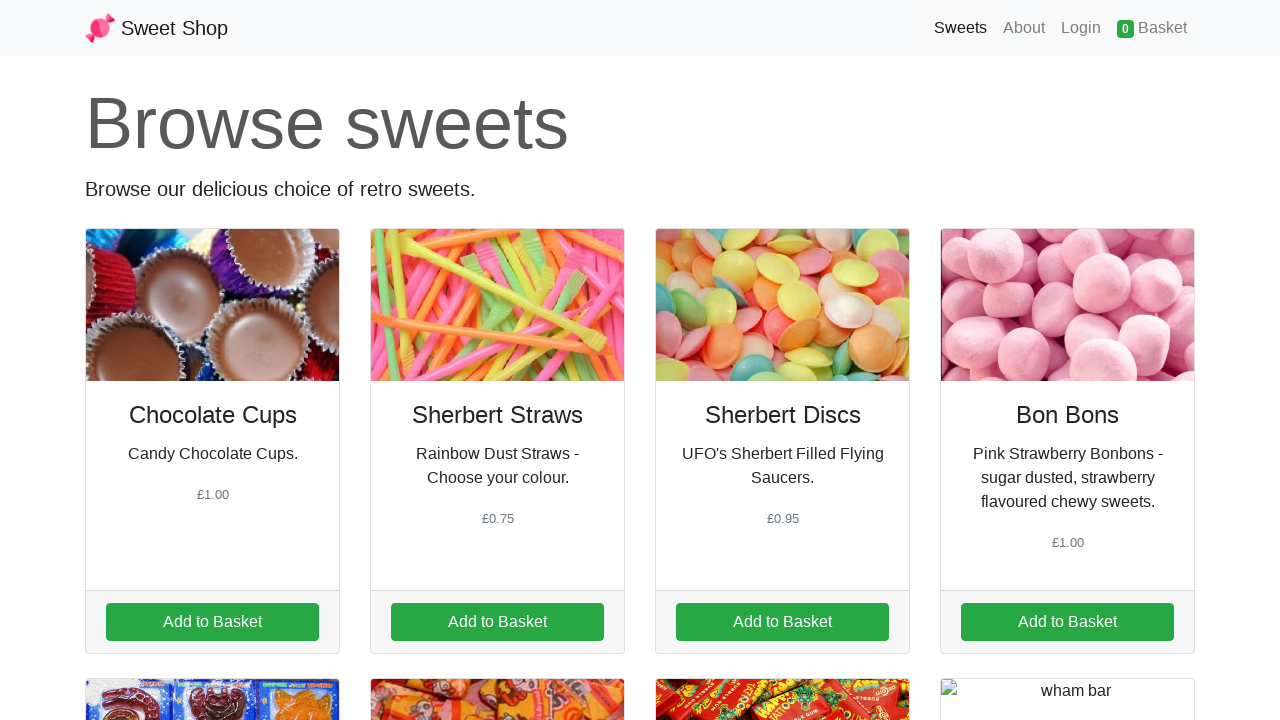

Product 7: Description is visible
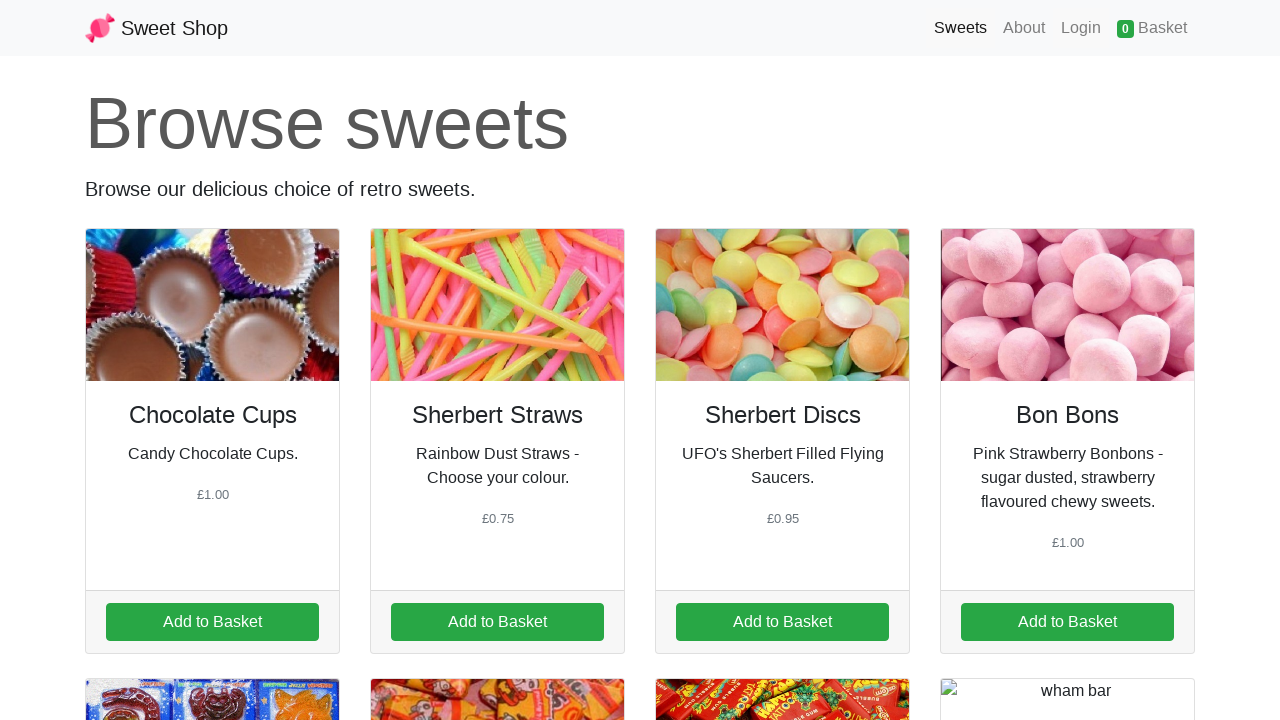

Product 7: Price is visible
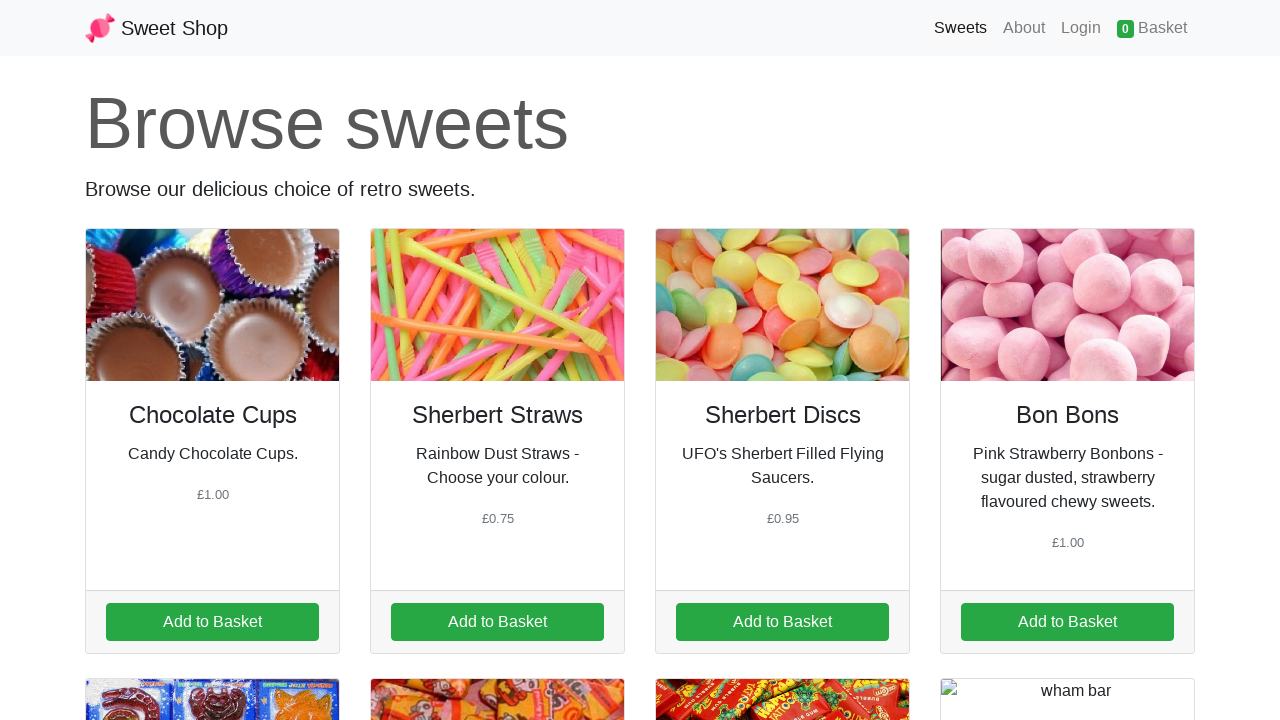

Product 7: Image is visible and loaded
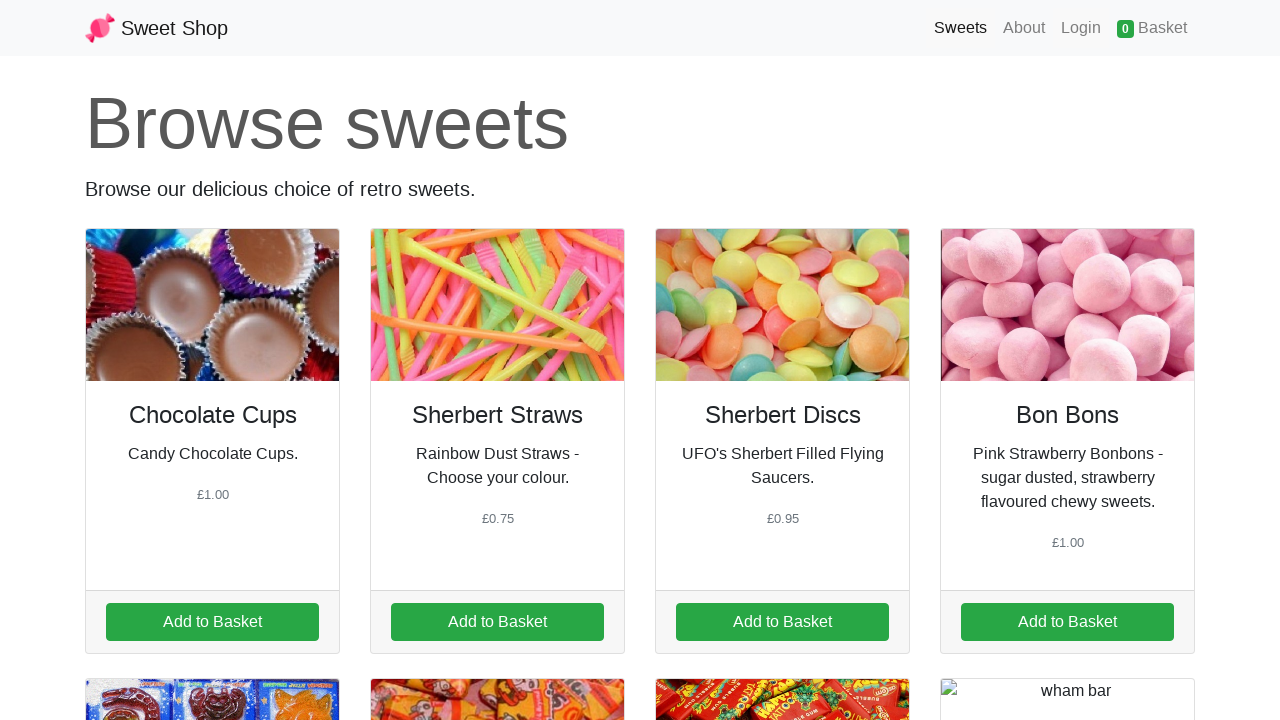

Product 8: Title is visible
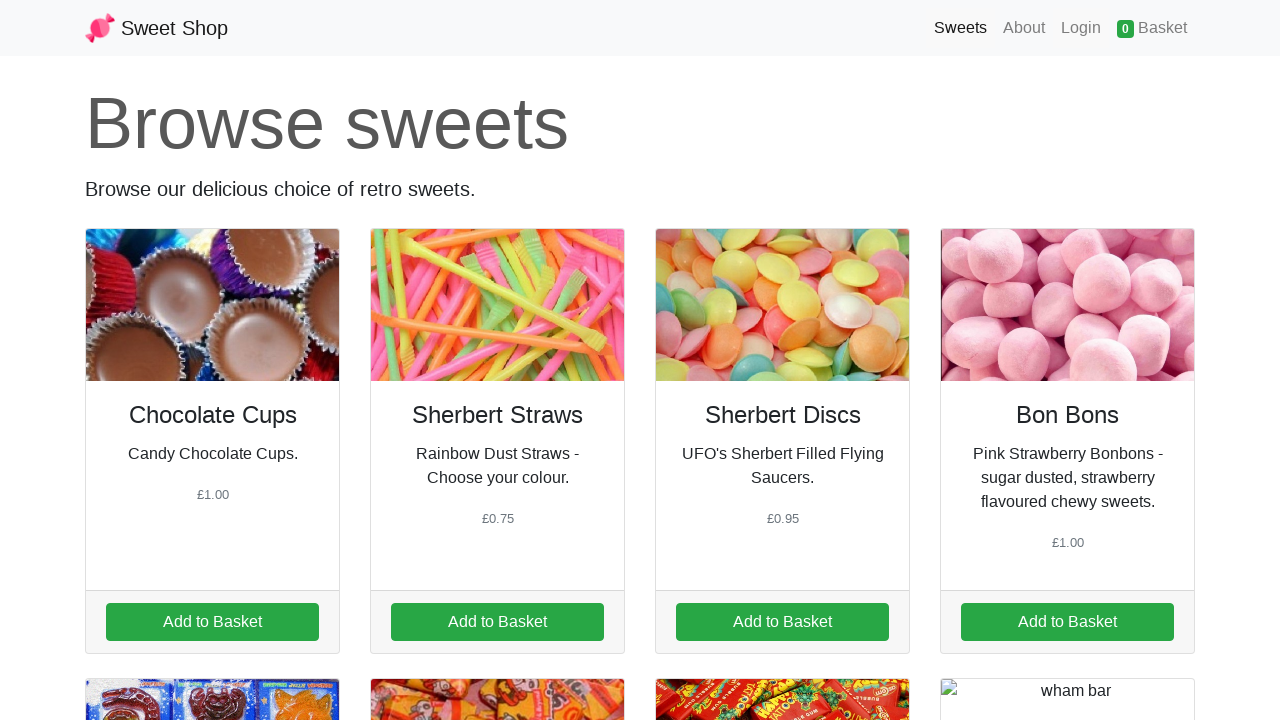

Product 8: Description is visible
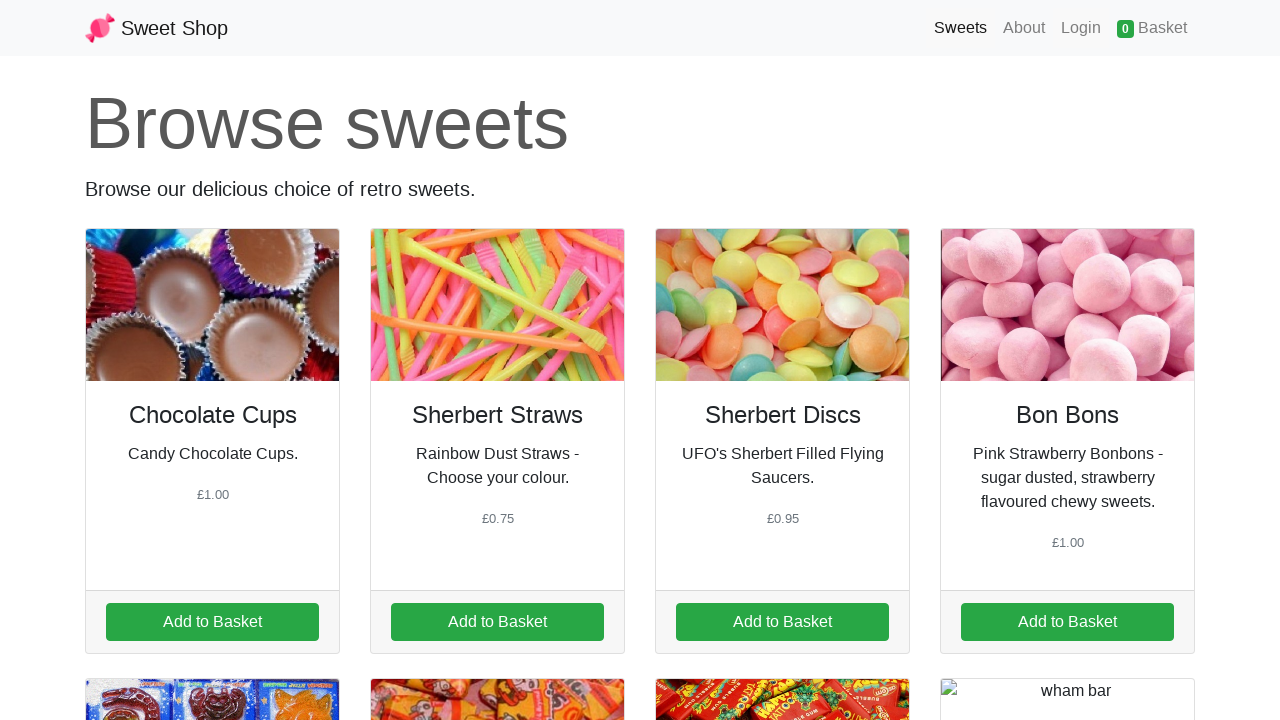

Product 8: Price is visible
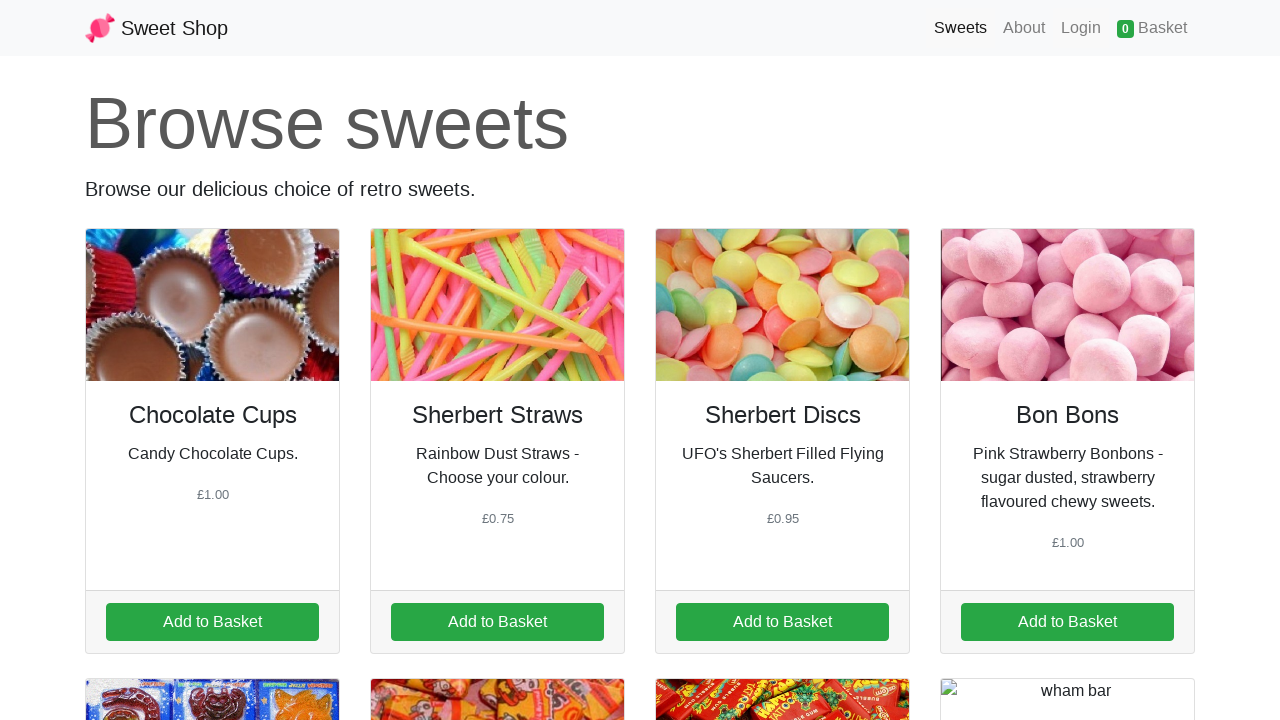

Product 8: Image is visible and loaded
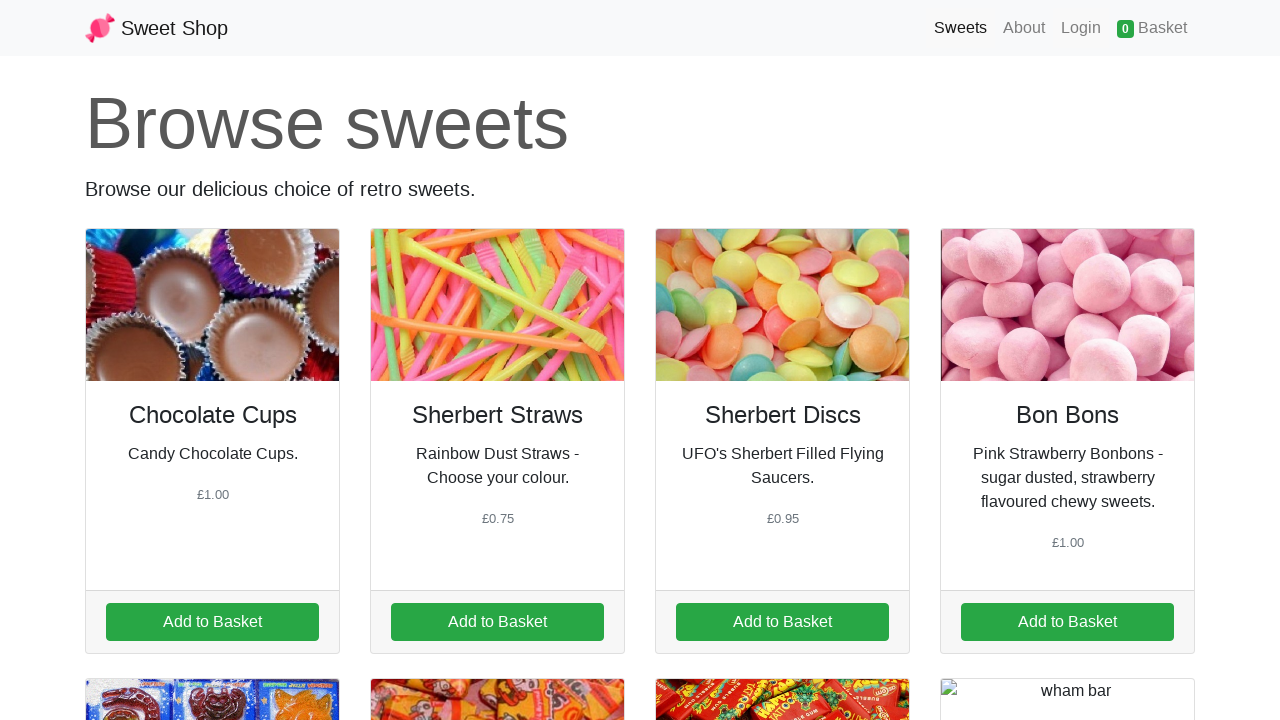

Product 9: Title is visible
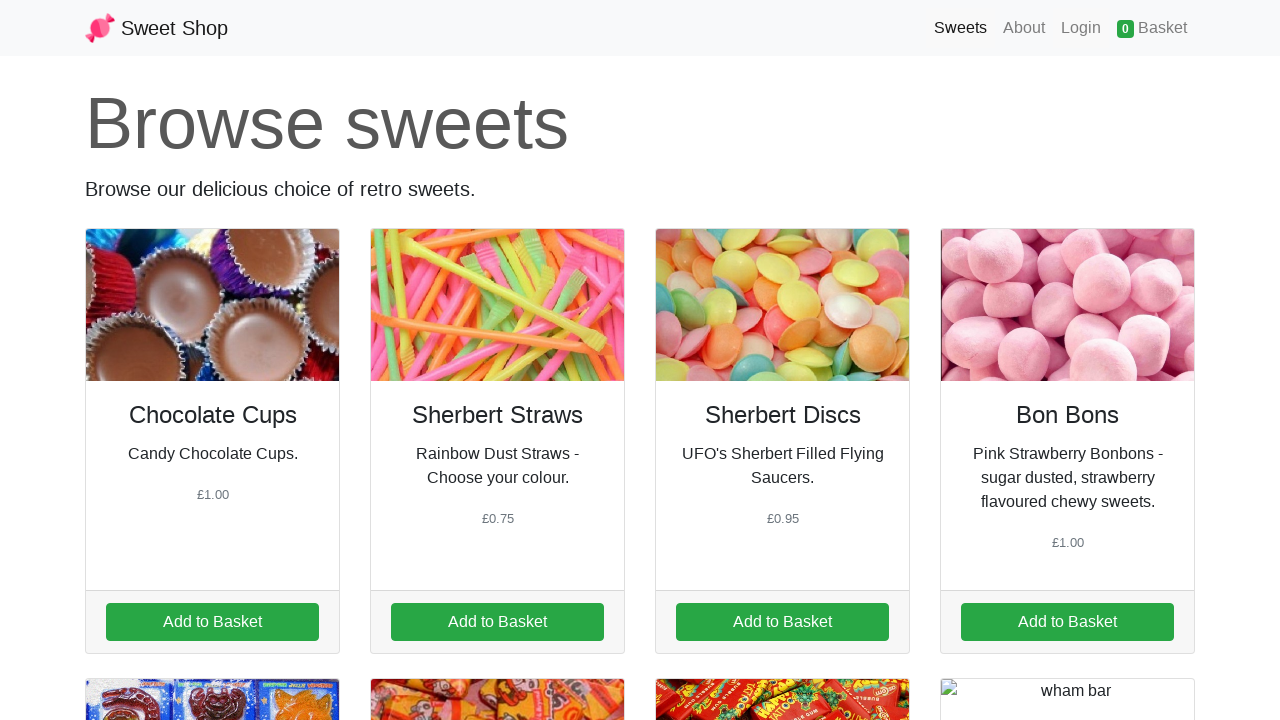

Product 9: Description is visible
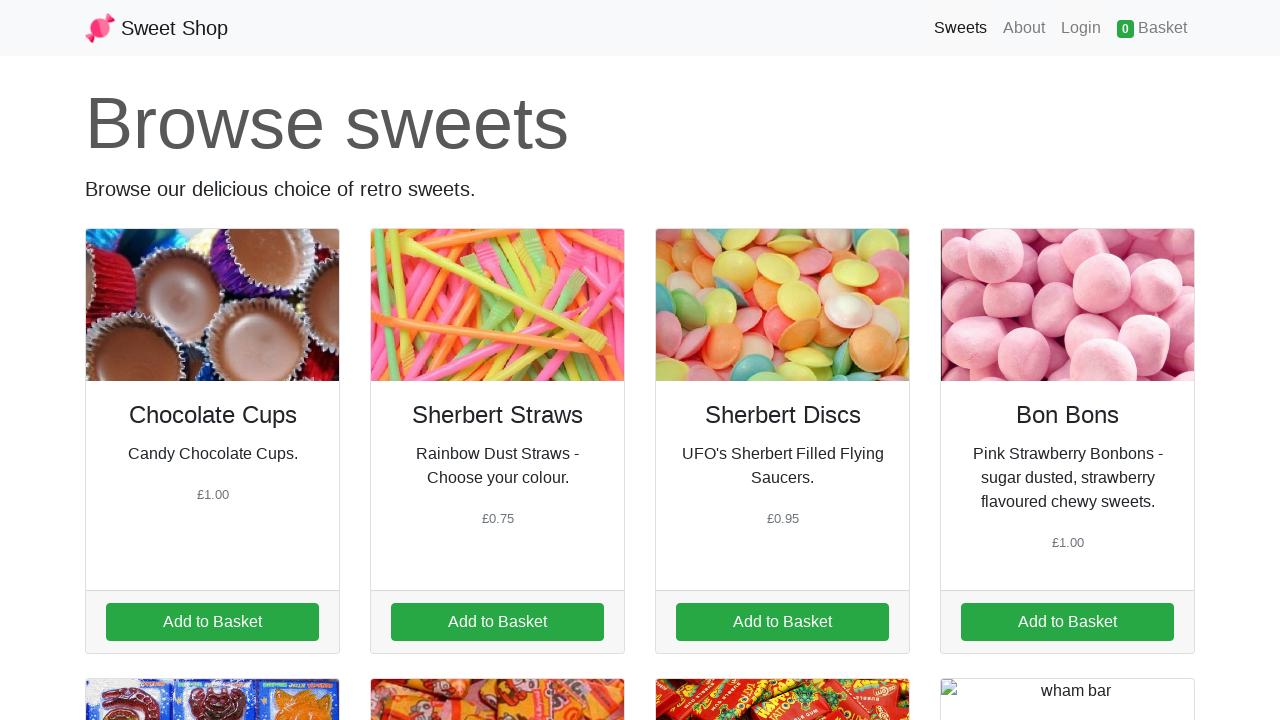

Product 9: Price is visible
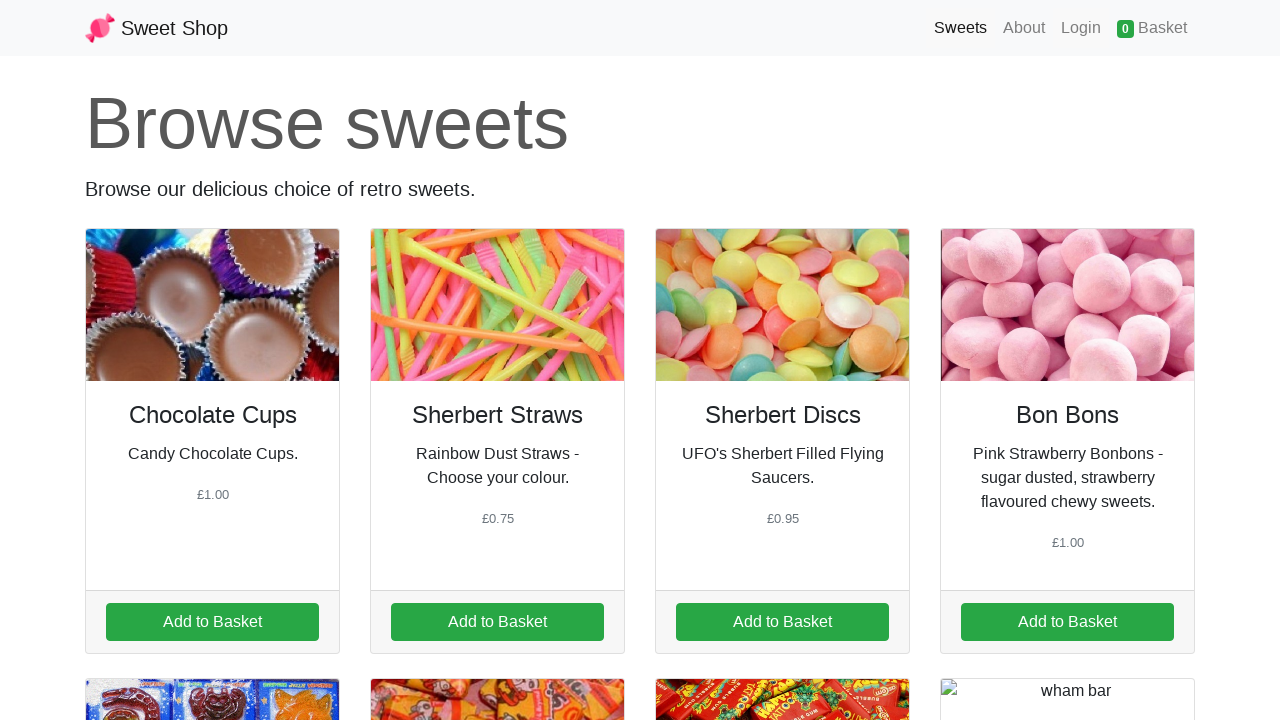

Product 9: Image is visible and loaded
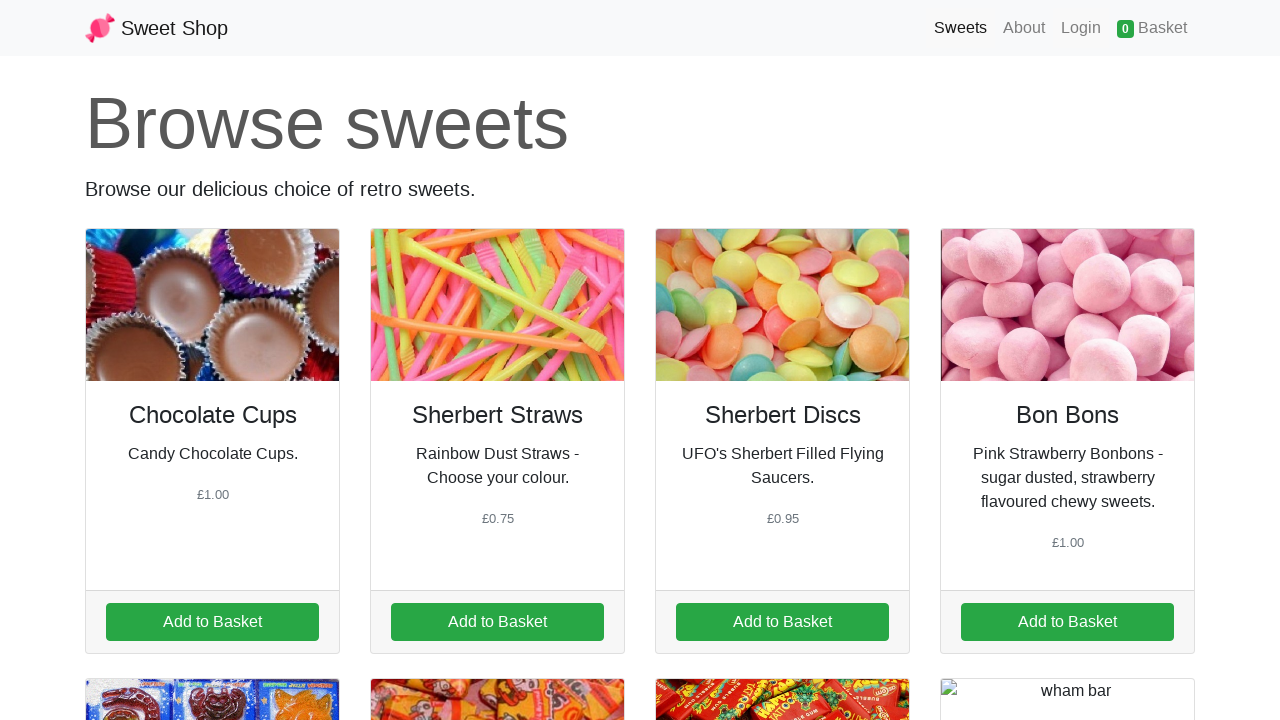

Product 10: Title is visible
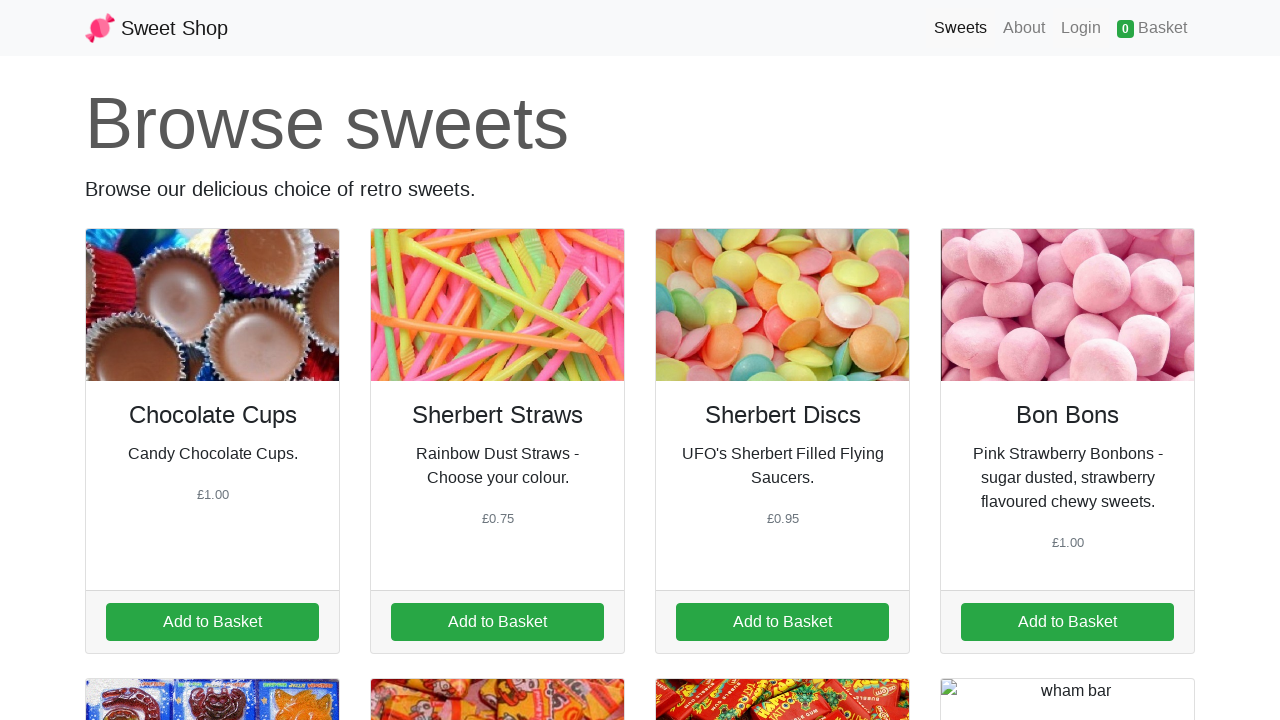

Product 10: Description is visible
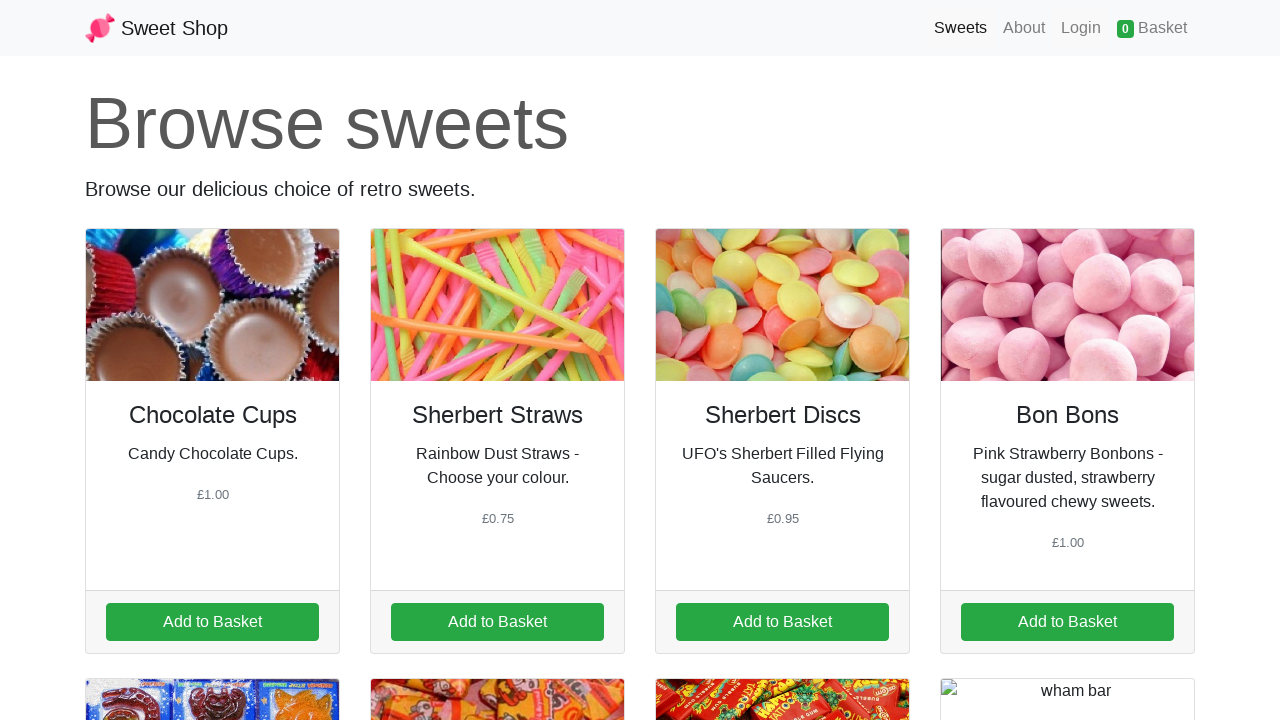

Product 10: Price is visible
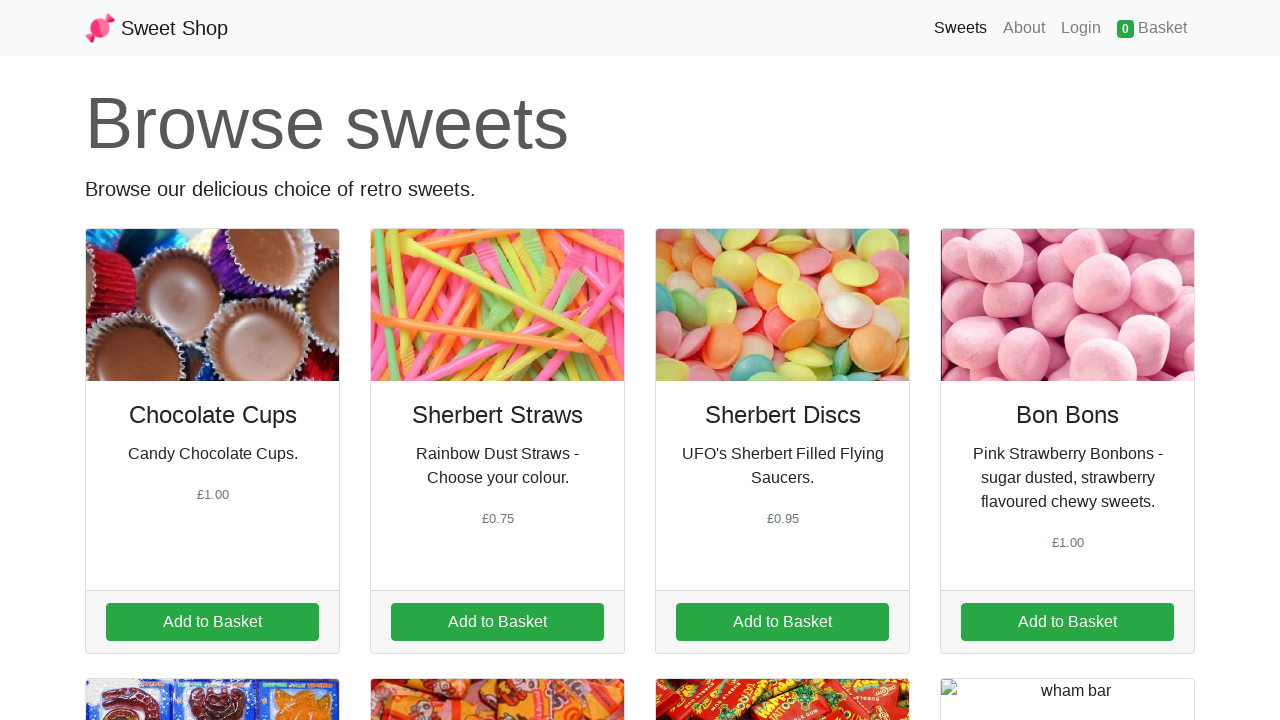

Product 10: Image is visible and loaded
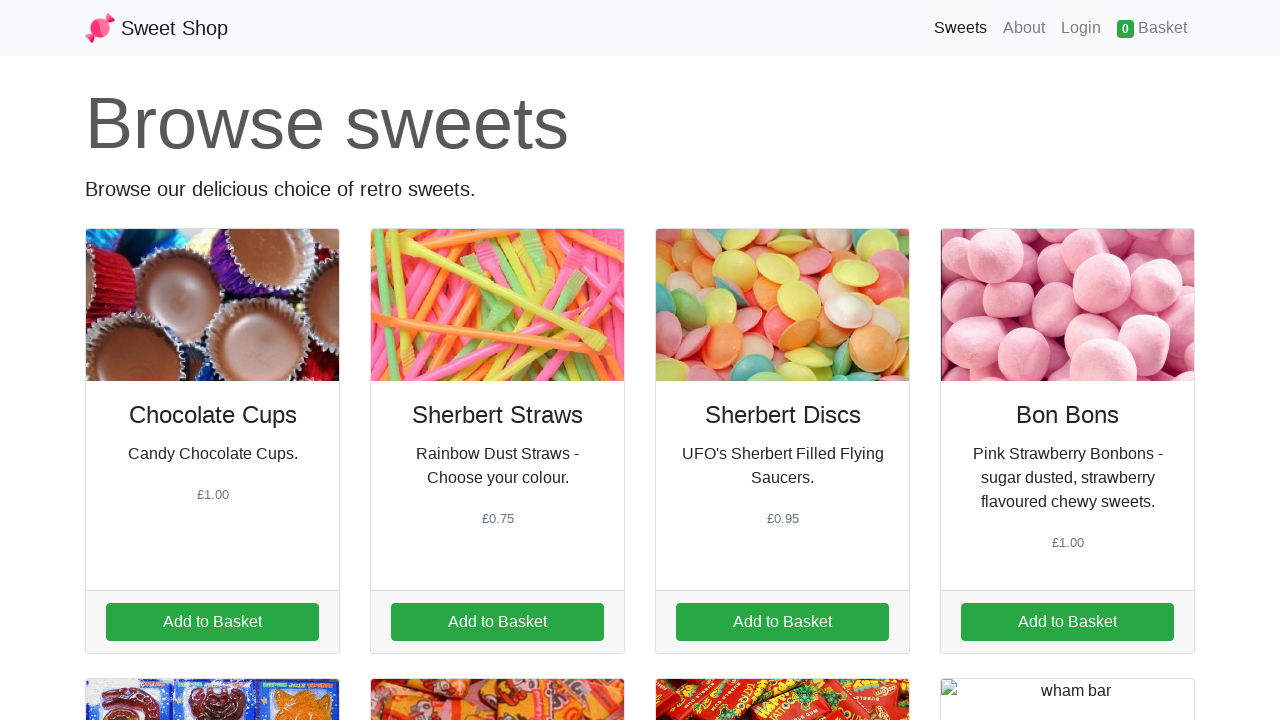

Product 11: Title is visible
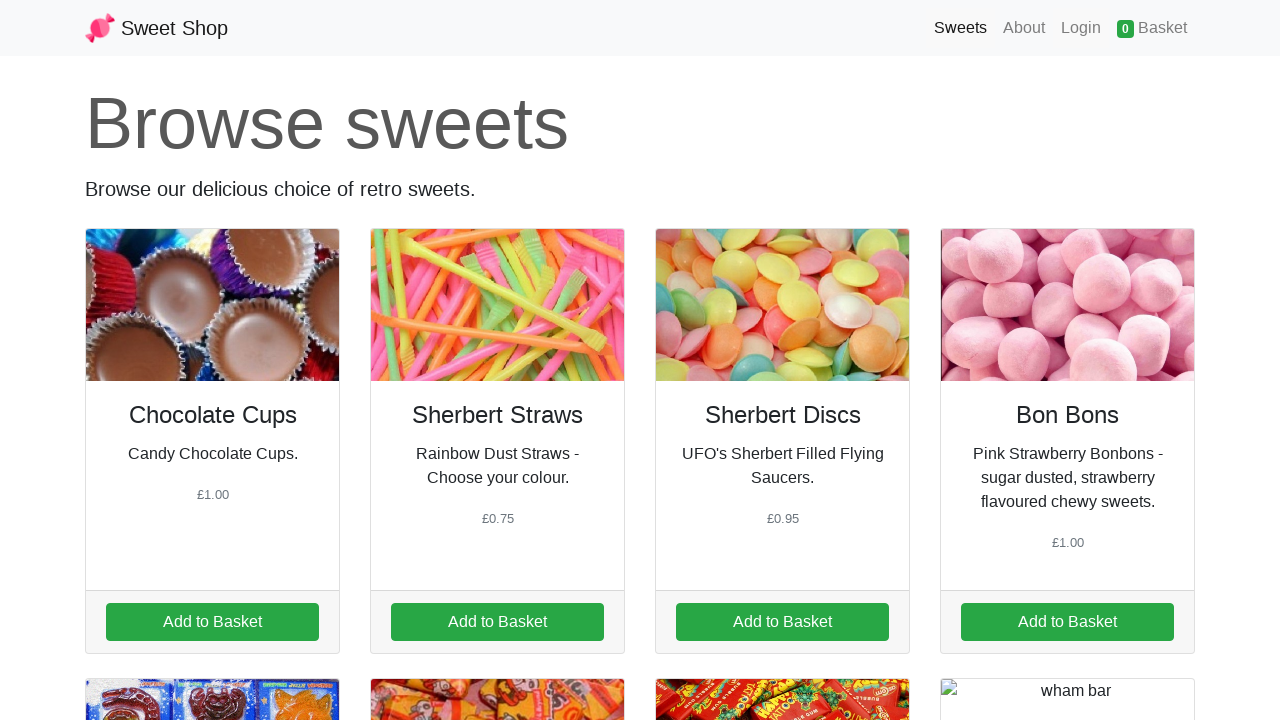

Product 11: Description is visible
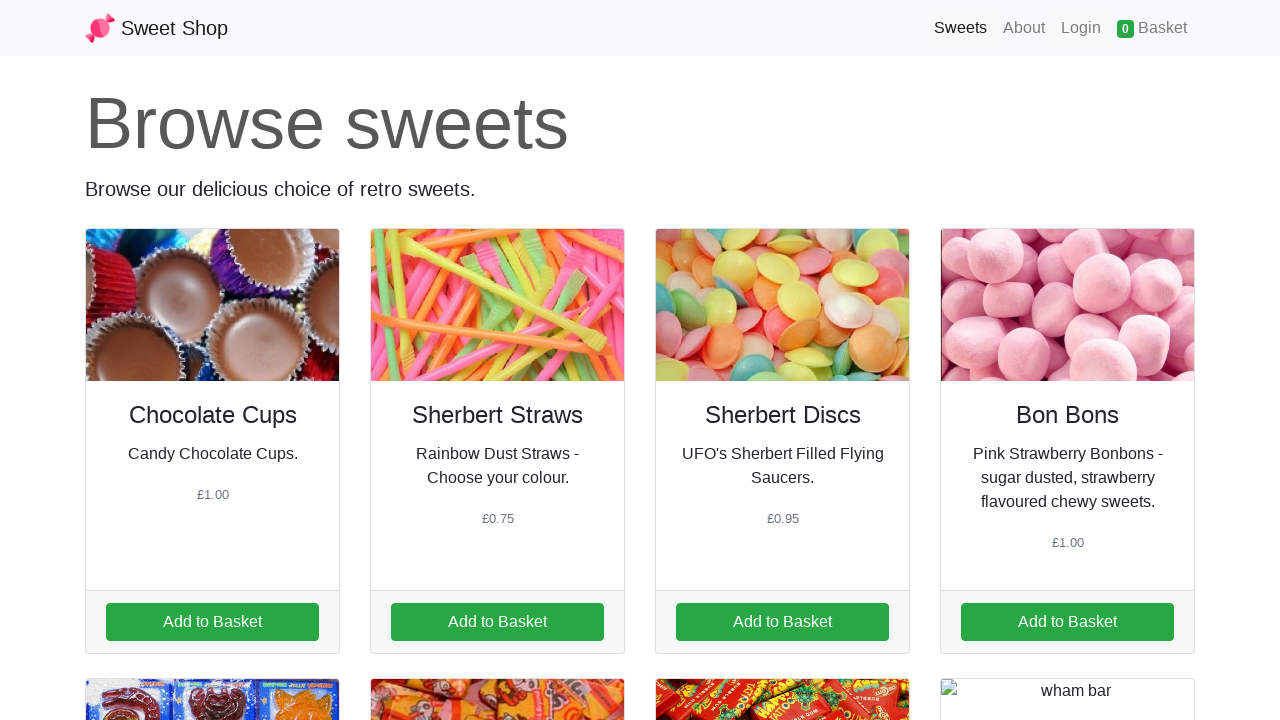

Product 11: Price is visible
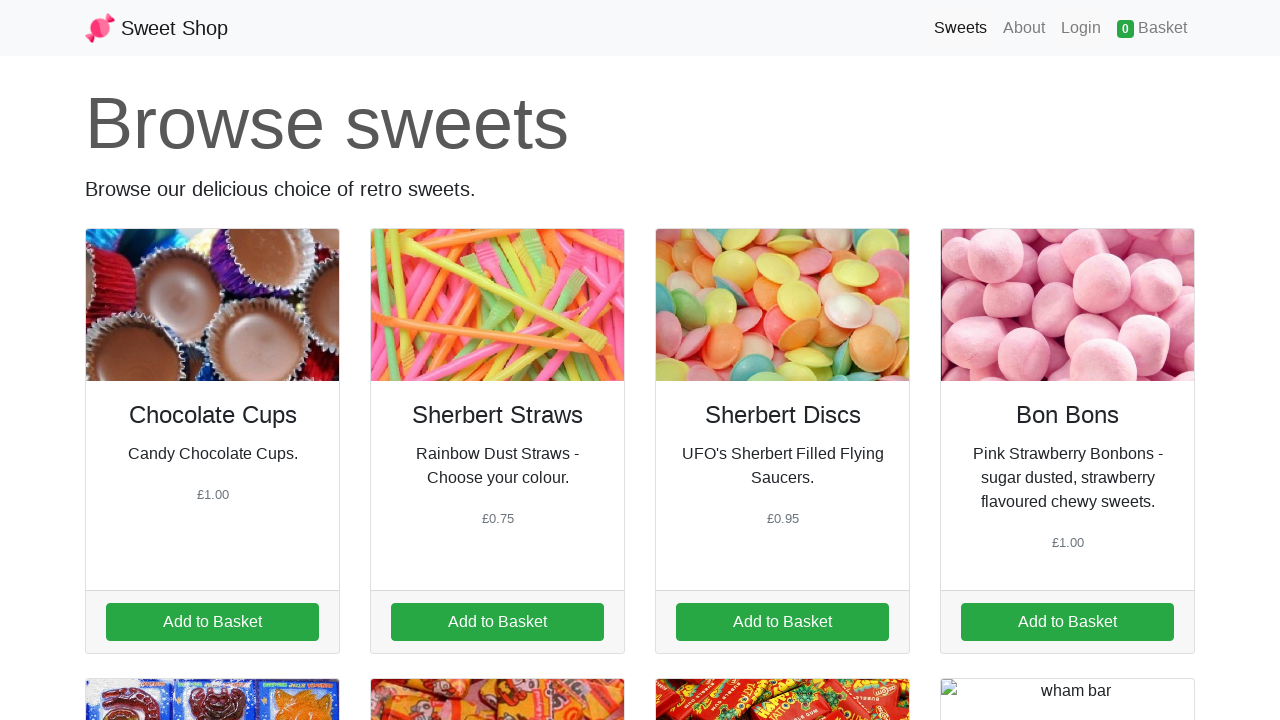

Product 11: Image is visible and loaded
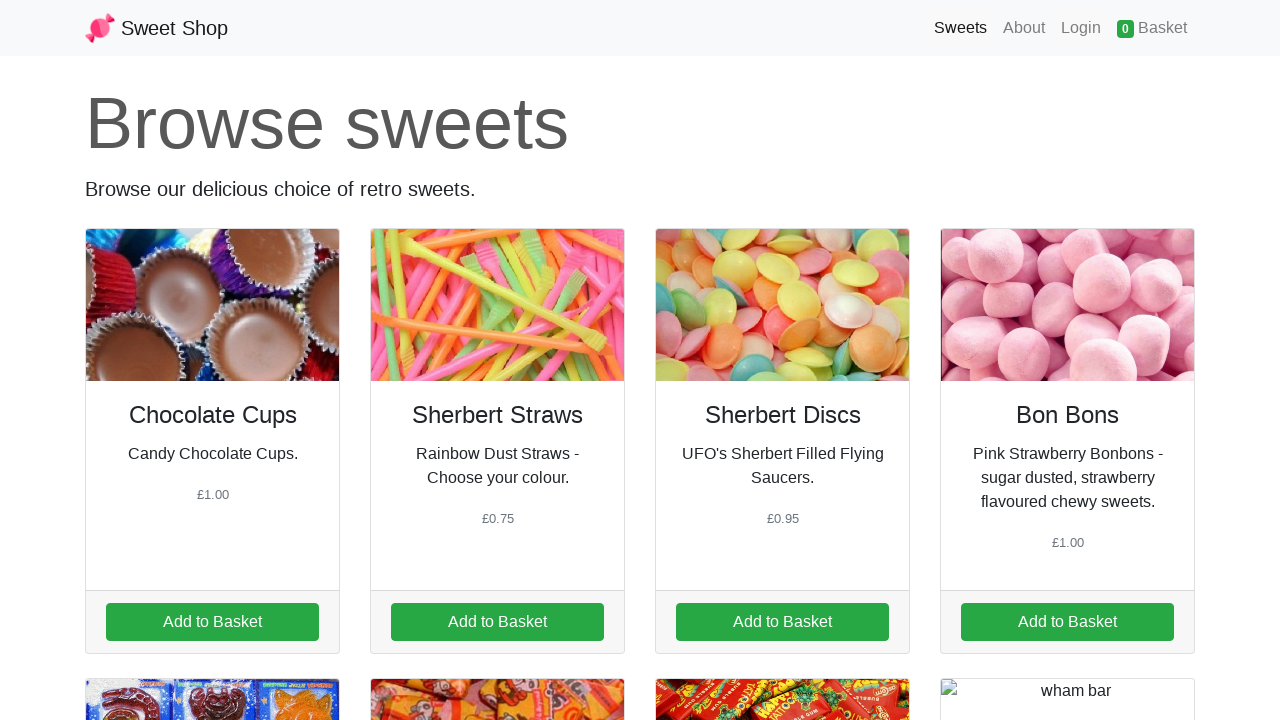

Product 12: Title is visible
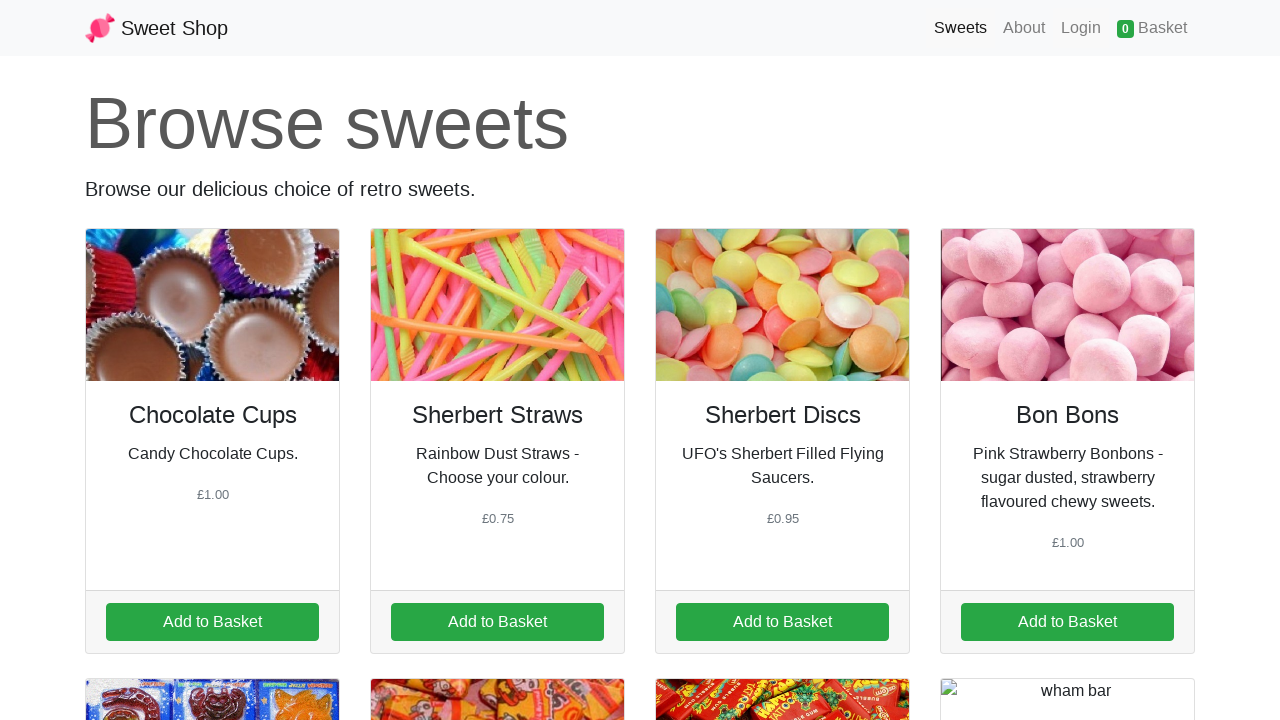

Product 12: Description is visible
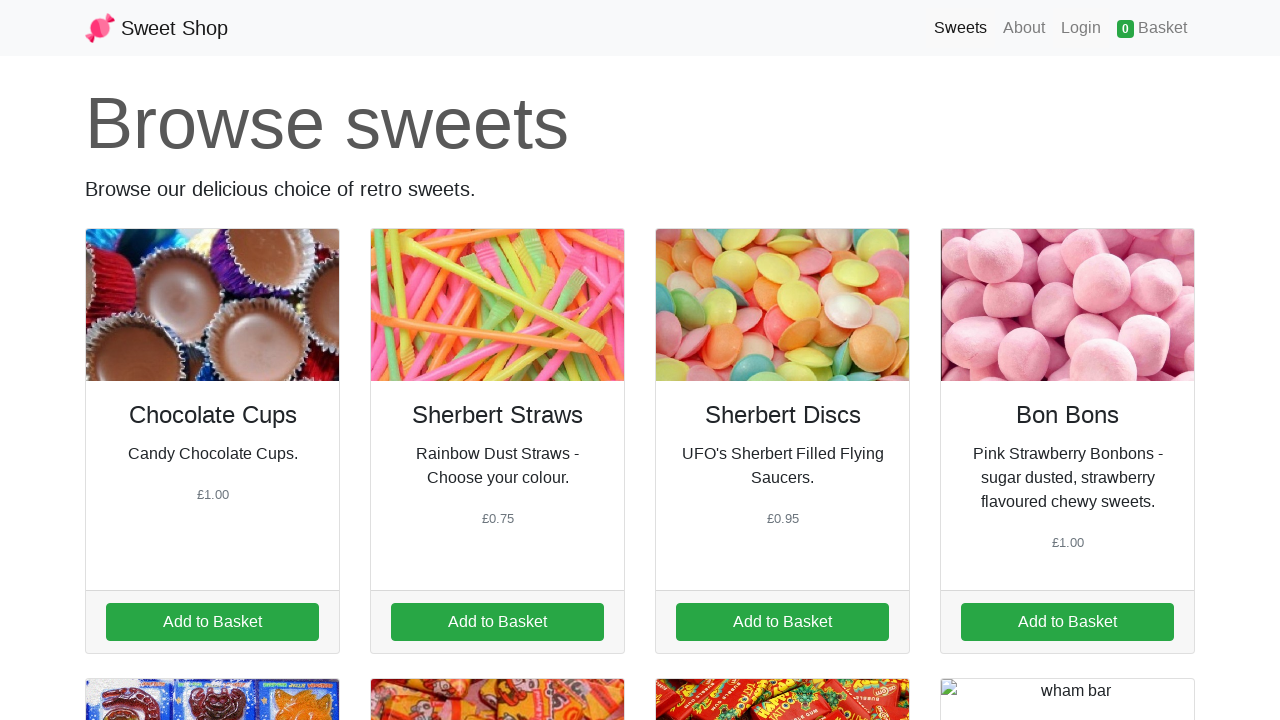

Product 12: Price is visible
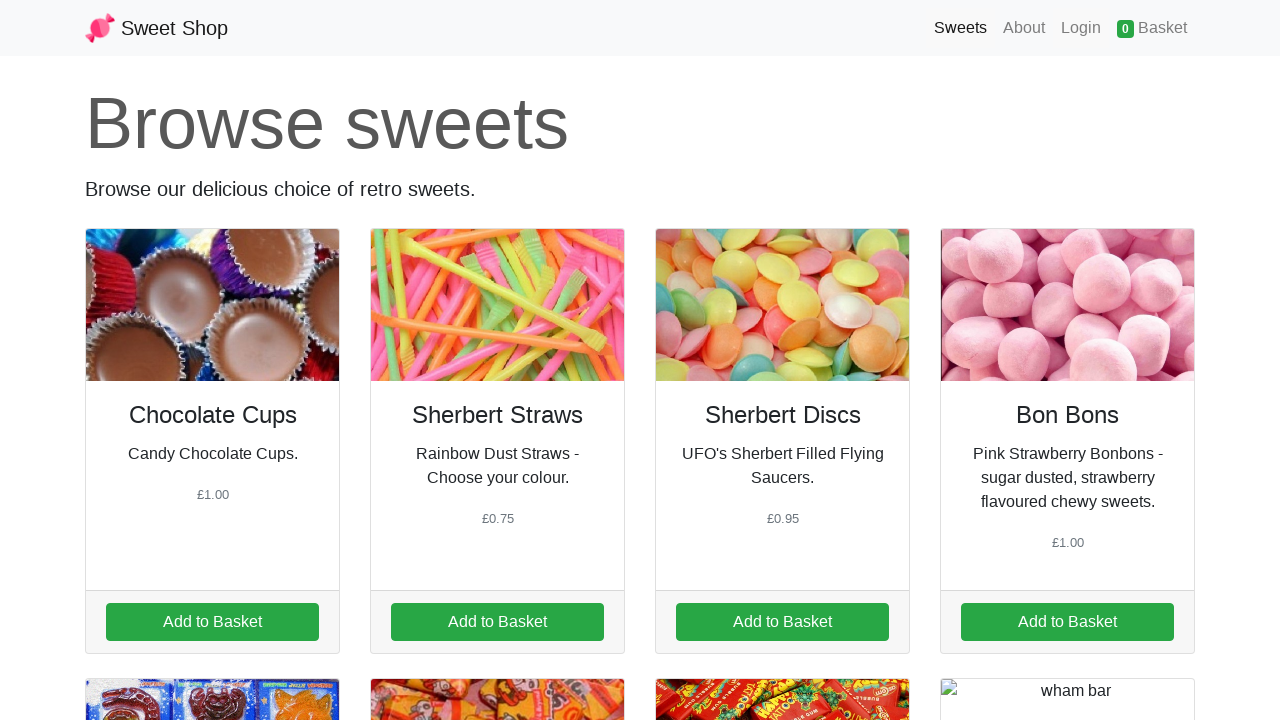

Product 12: Image is visible and loaded
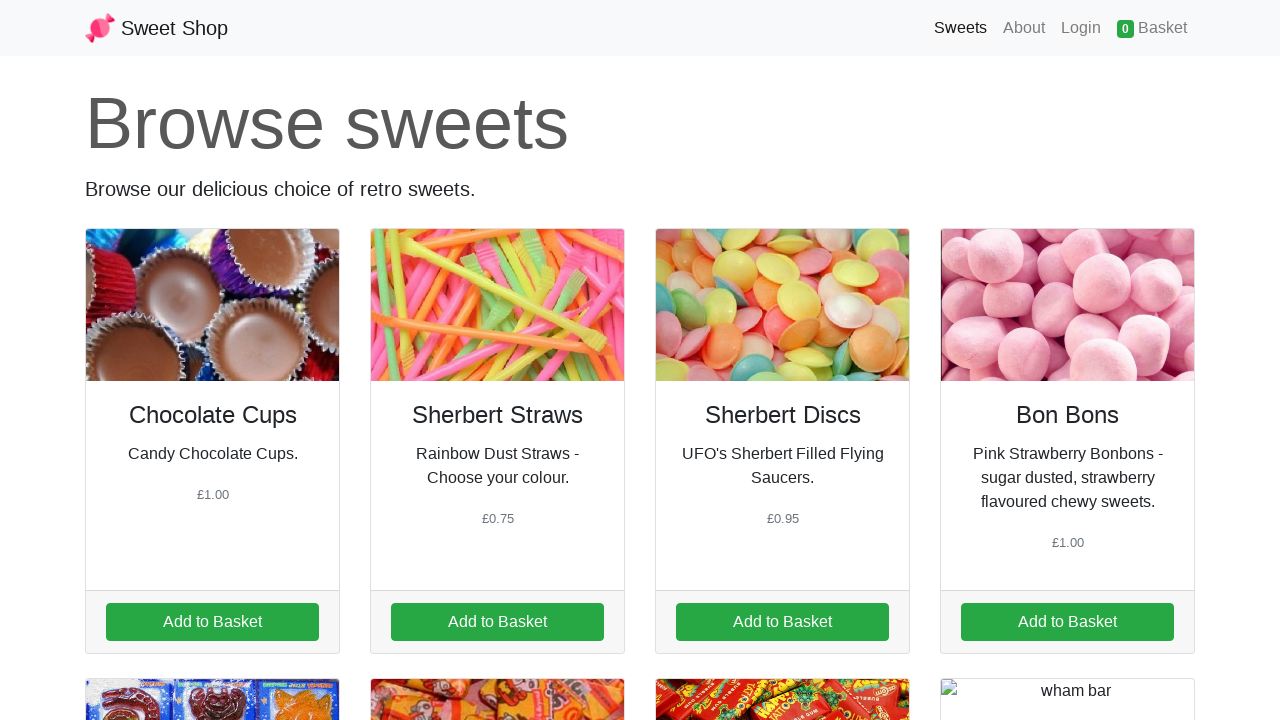

Product 13: Title is visible
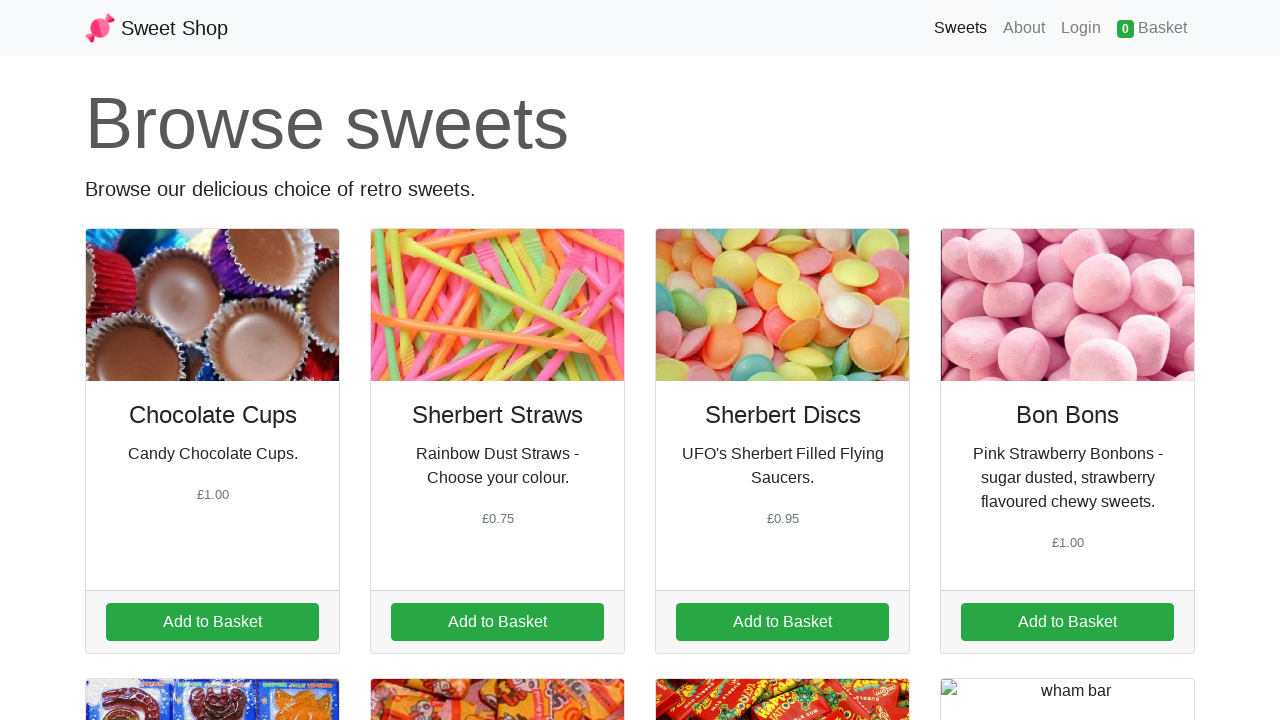

Product 13: Description is visible
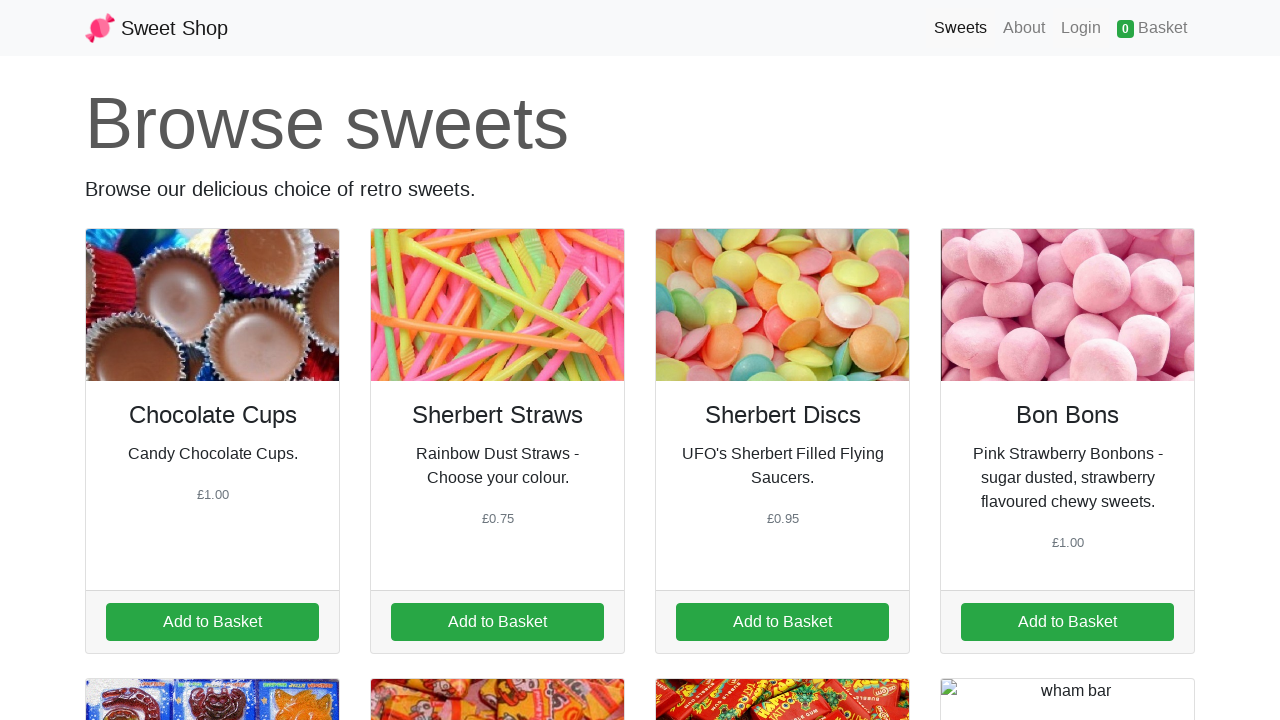

Product 13: Price is visible
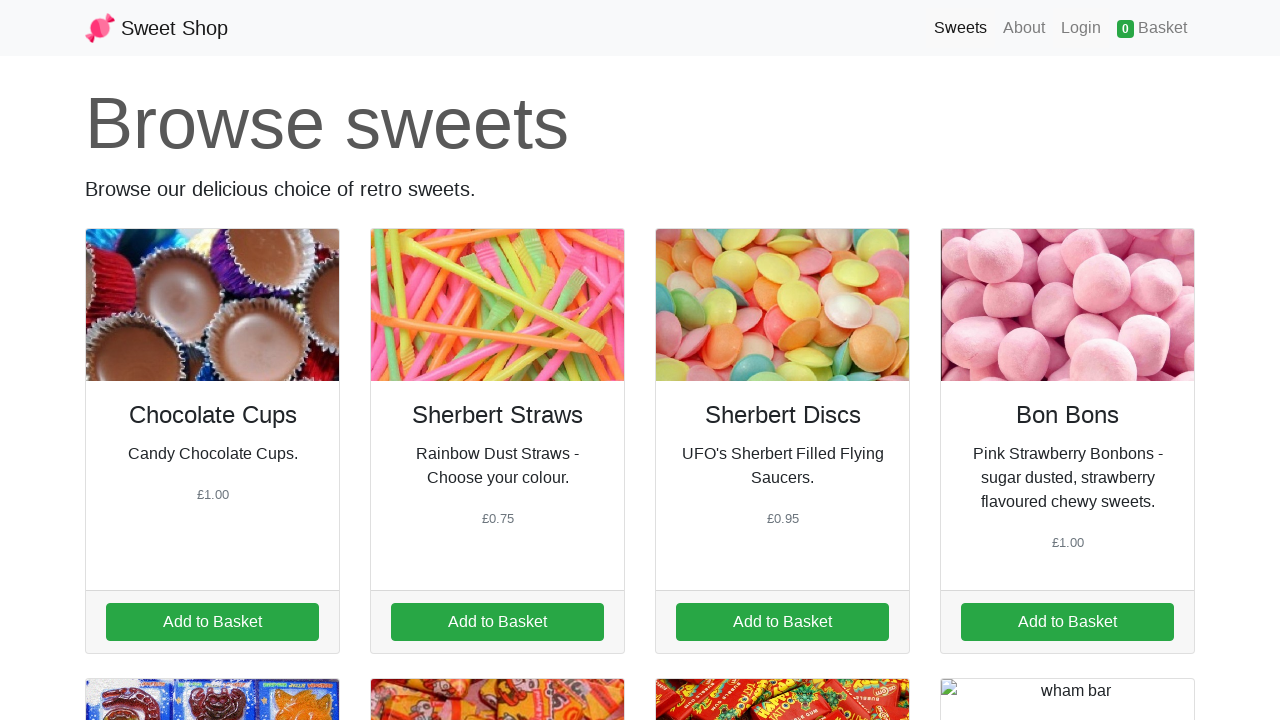

Product 13: Image is visible and loaded
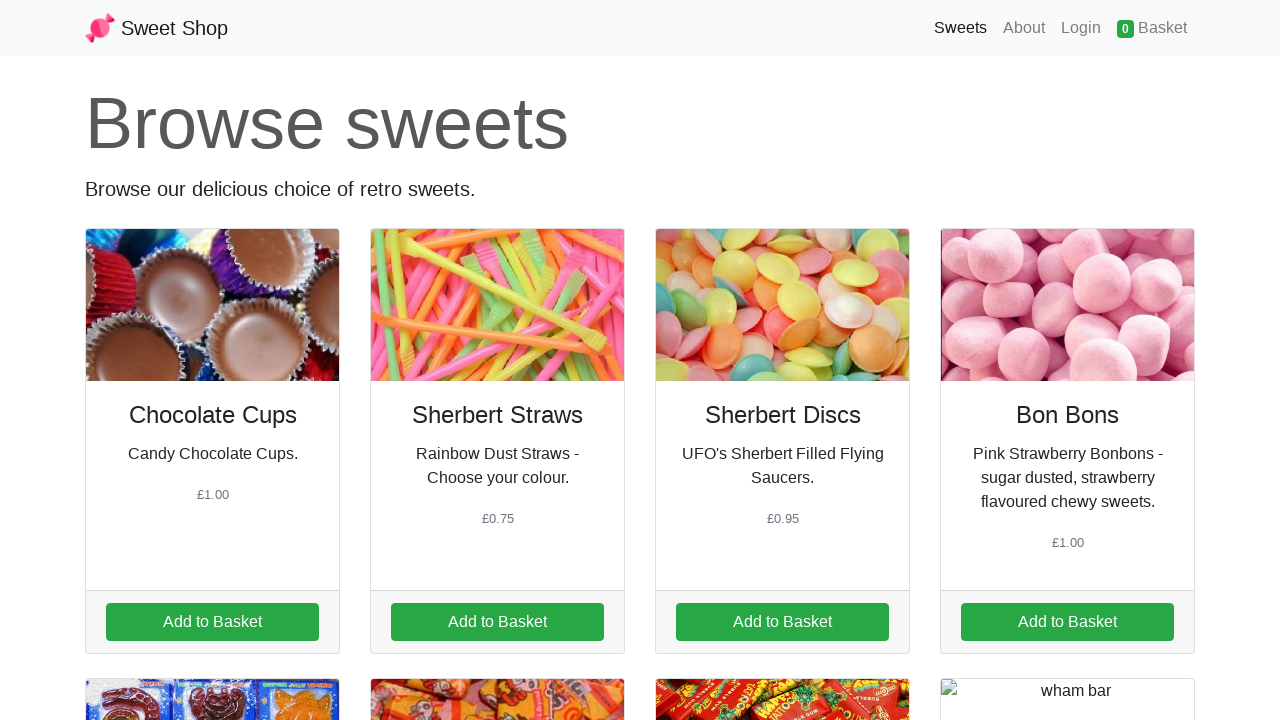

Product 14: Title is visible
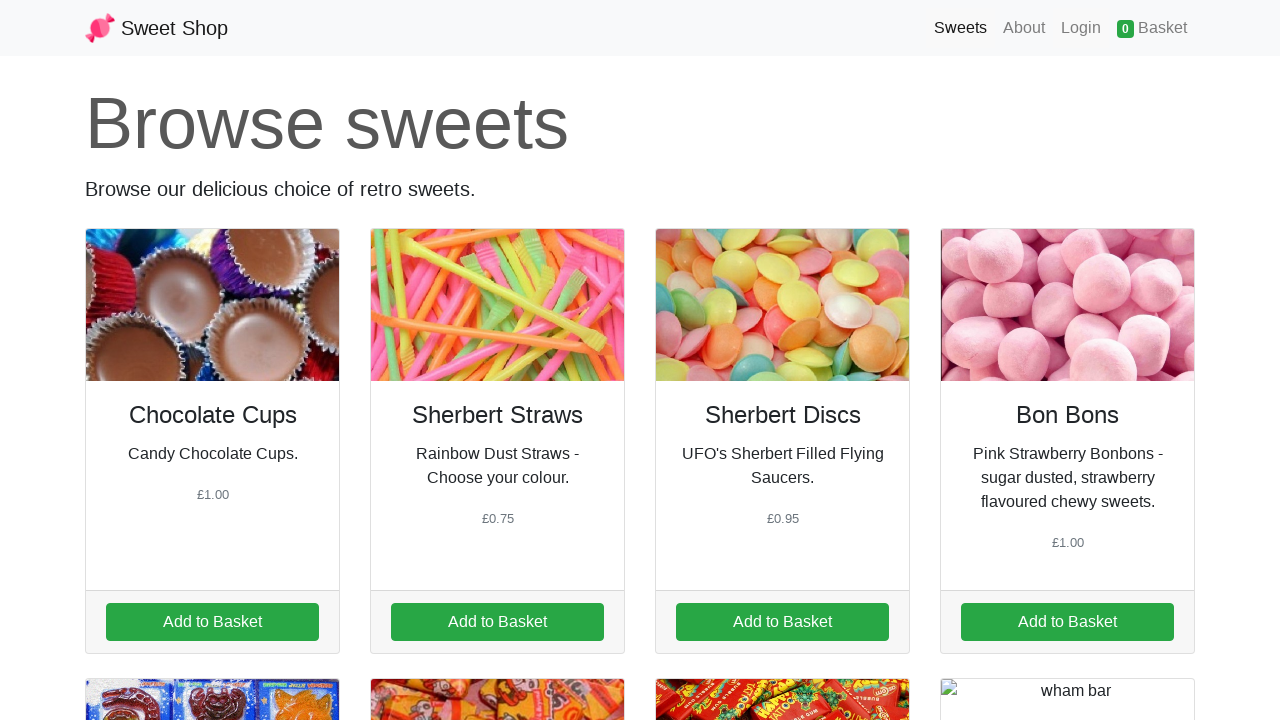

Product 14: Description is visible
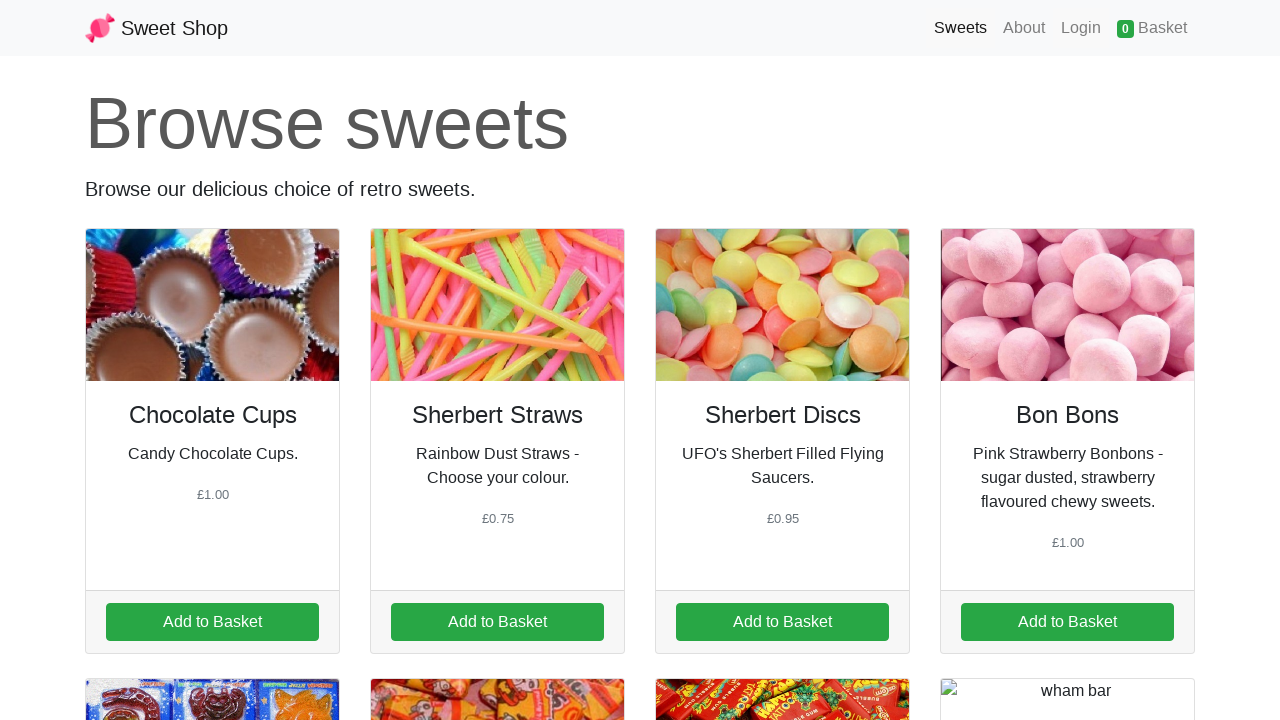

Product 14: Price is visible
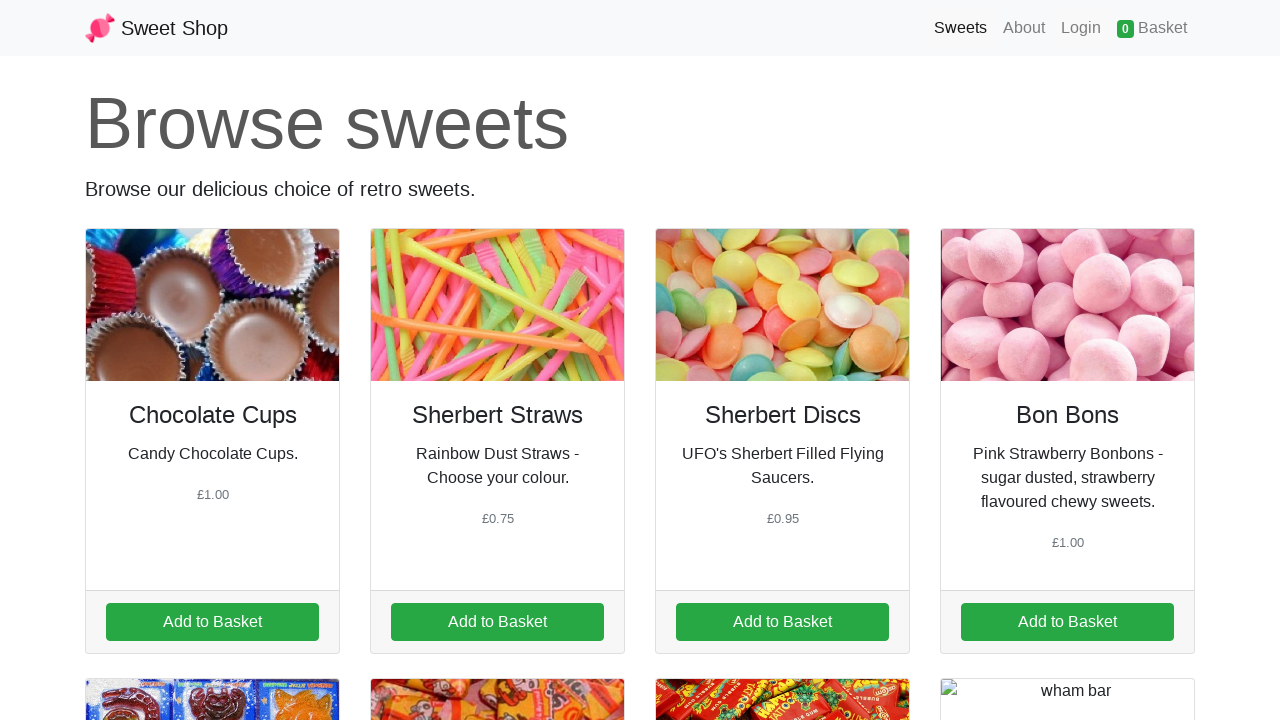

Product 14: Image is visible and loaded
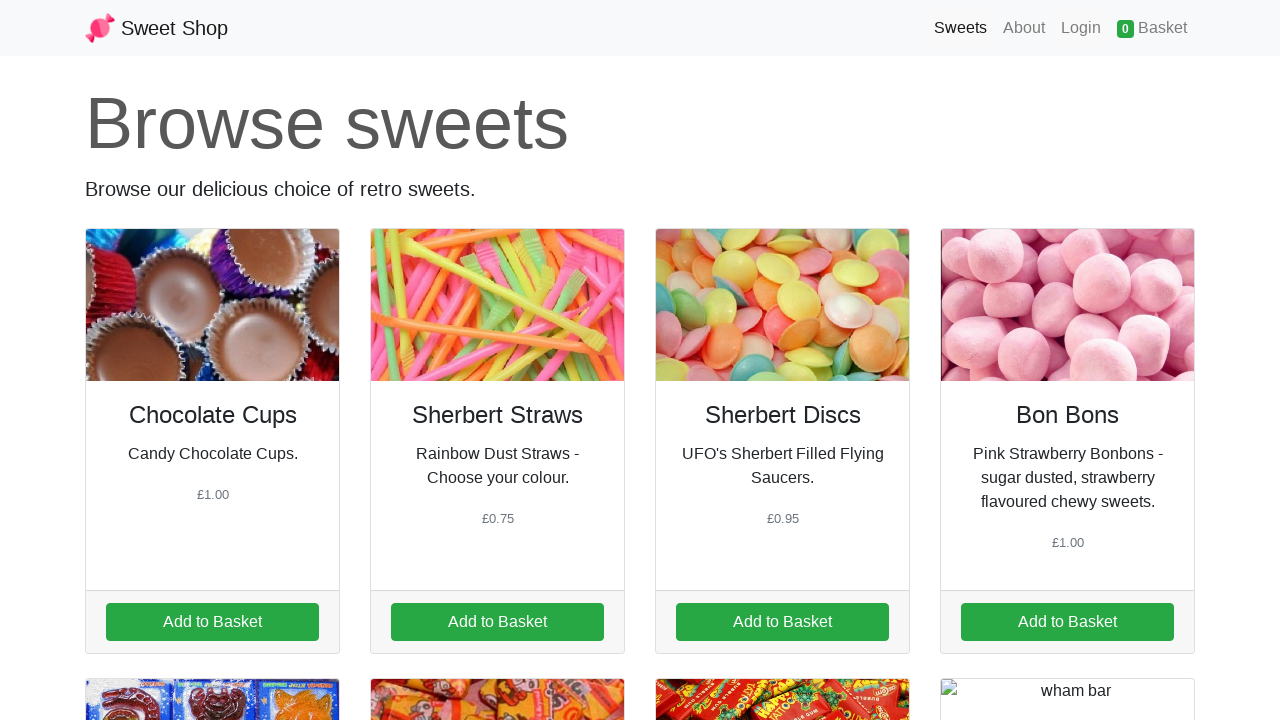

Product 15: Title is visible
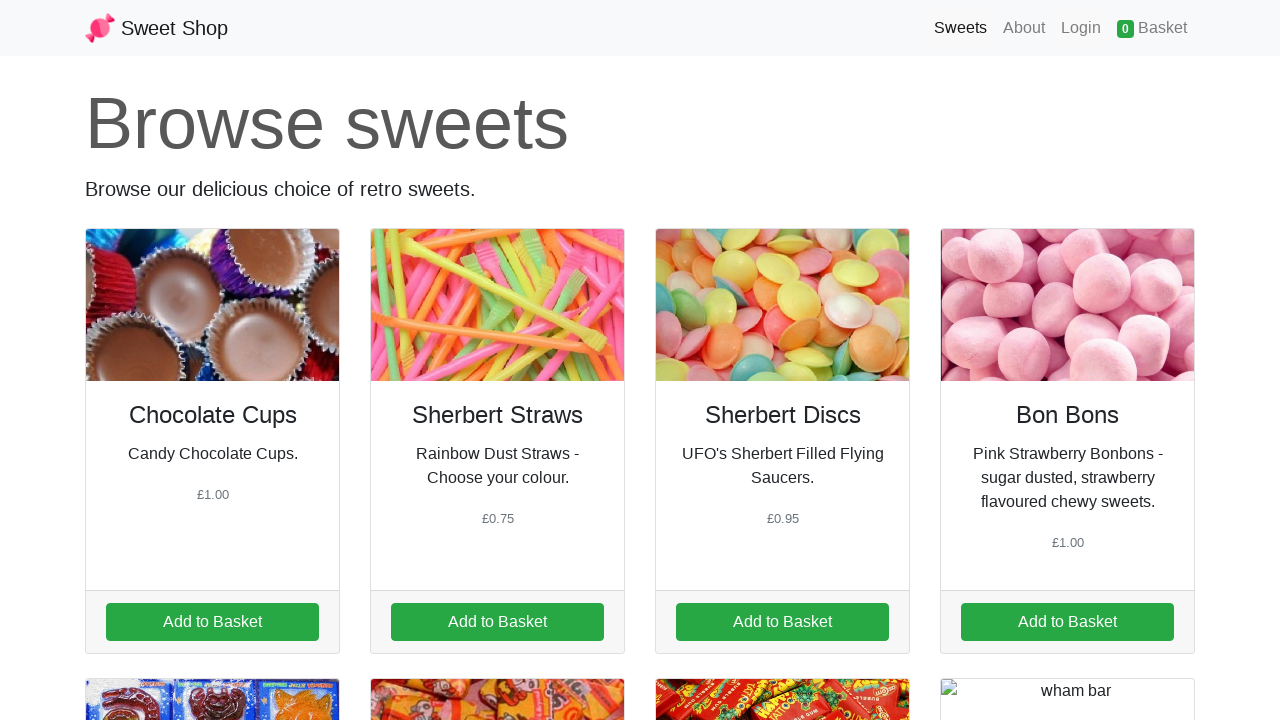

Product 15: Description is visible
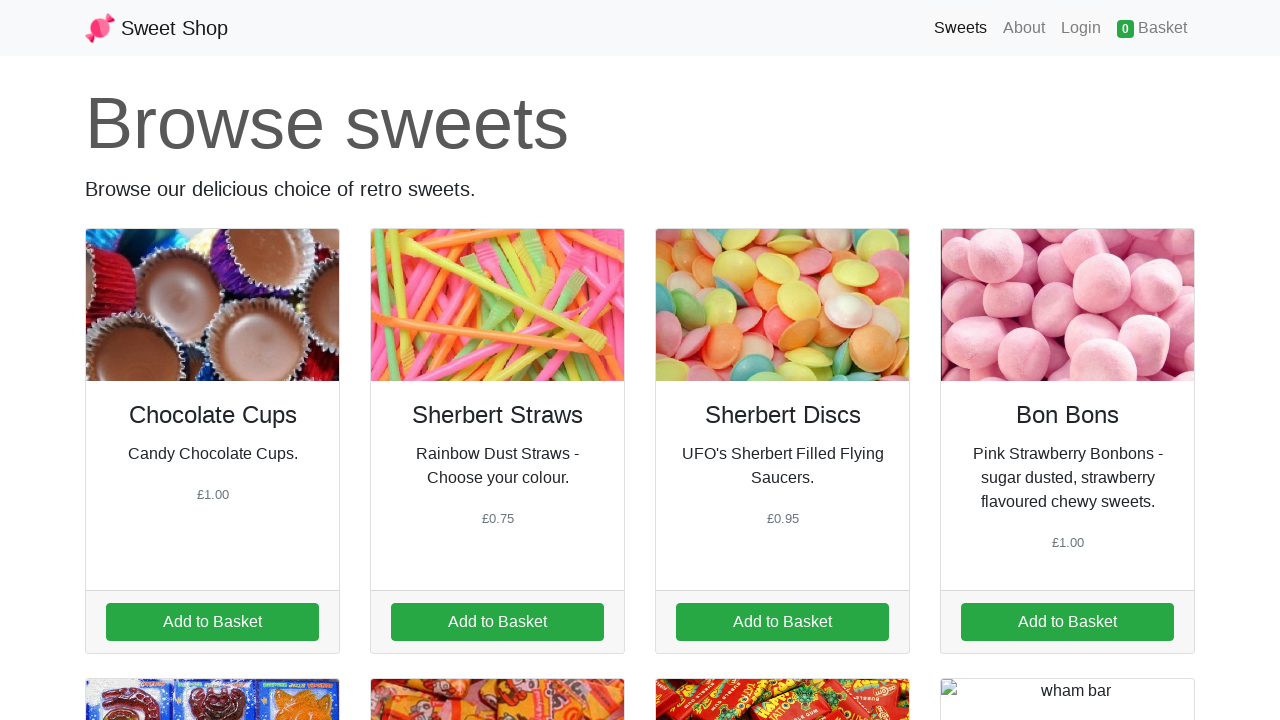

Product 15: Price is visible
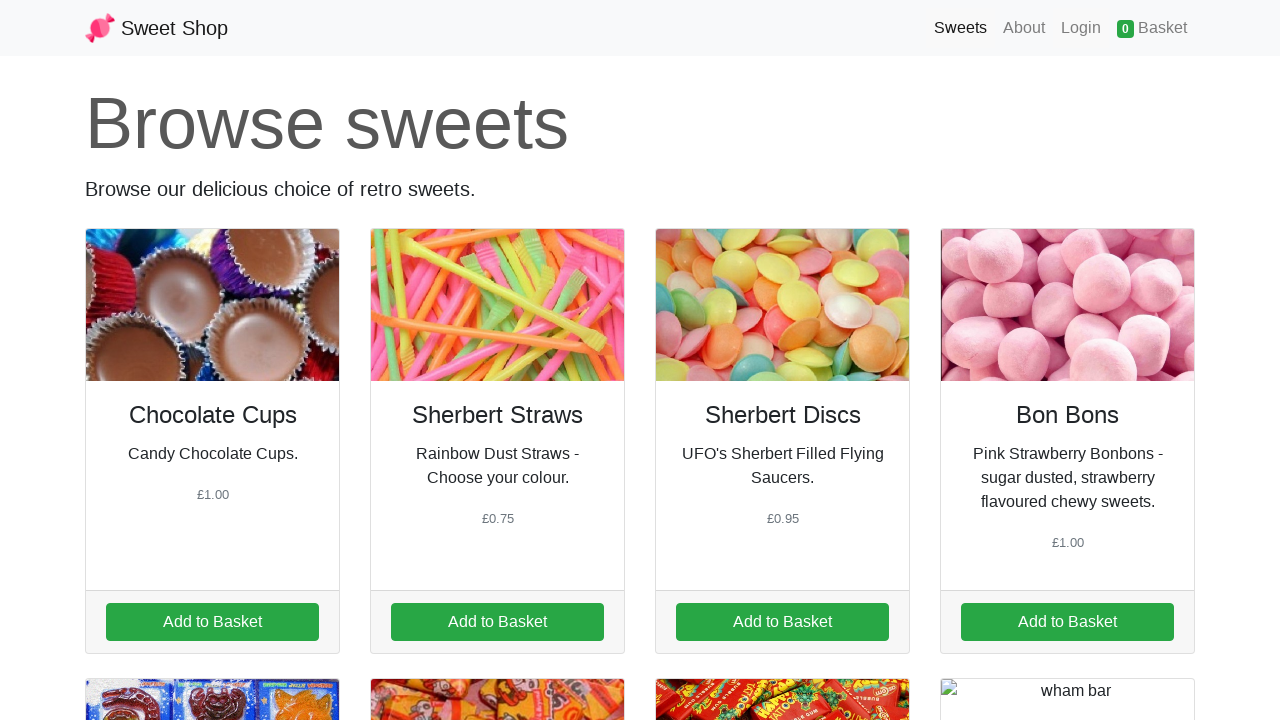

Product 15: Image is visible and loaded
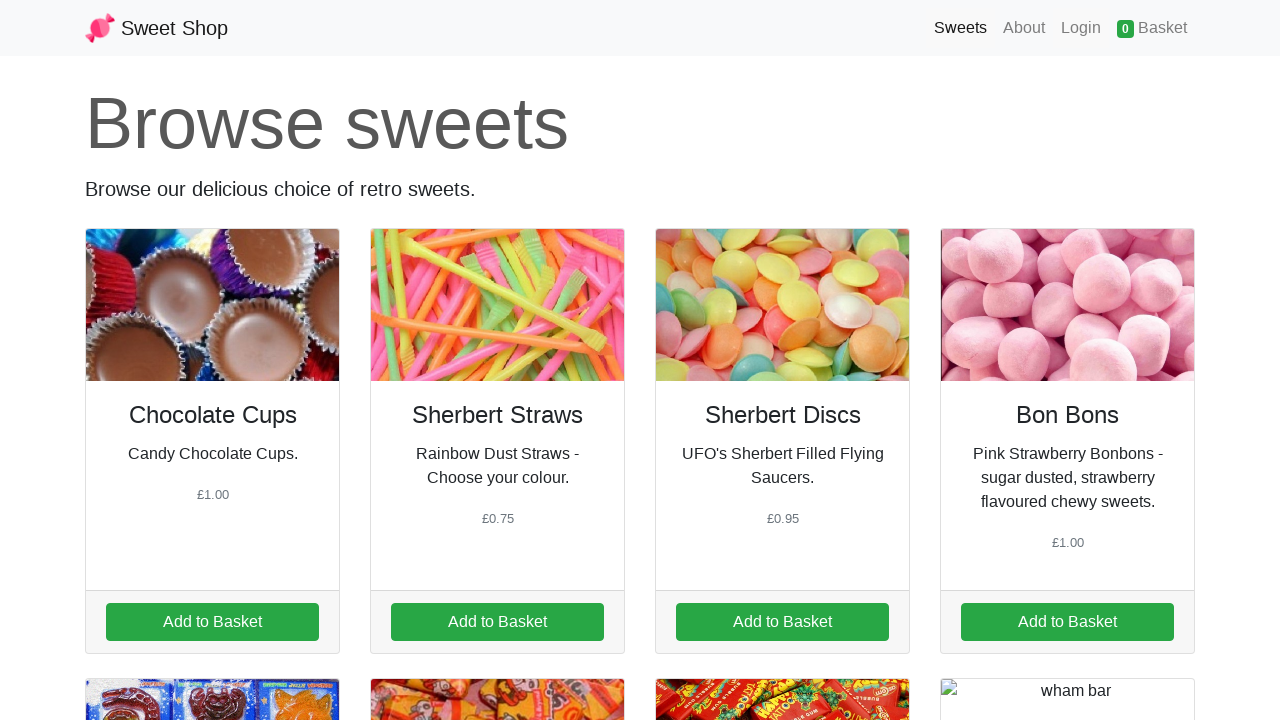

Product 16: Title is visible
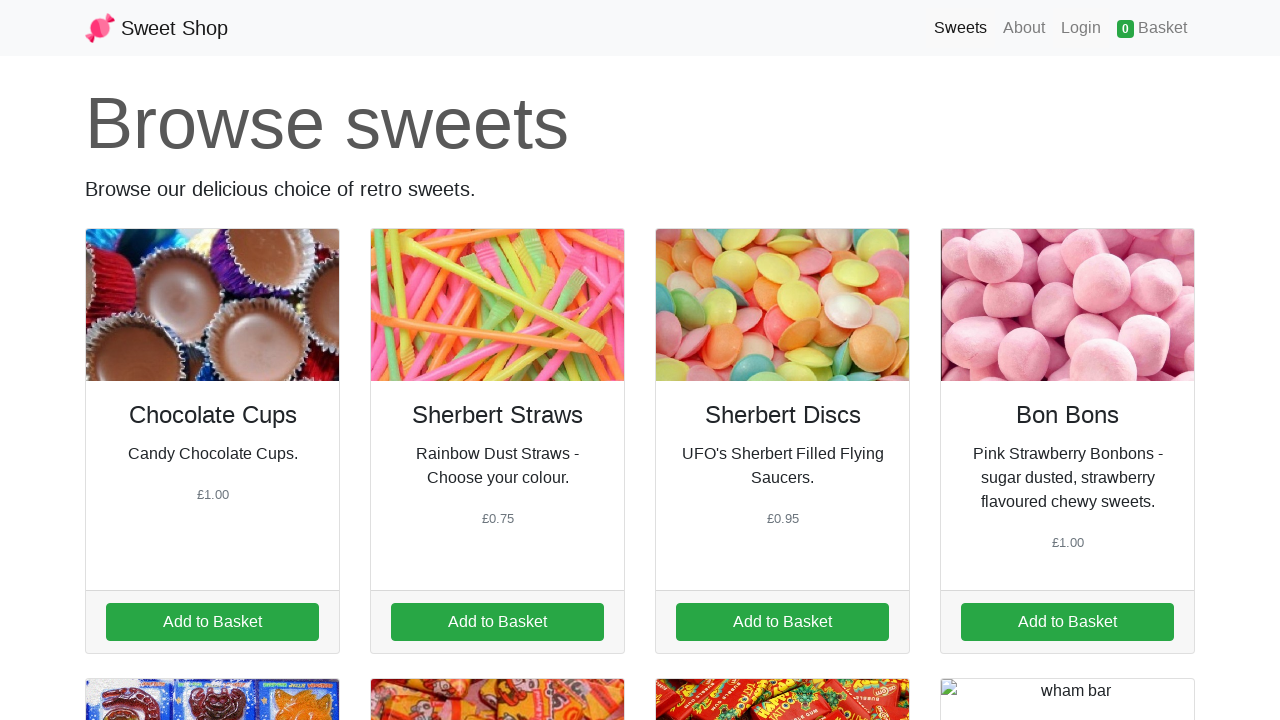

Product 16: Description is visible
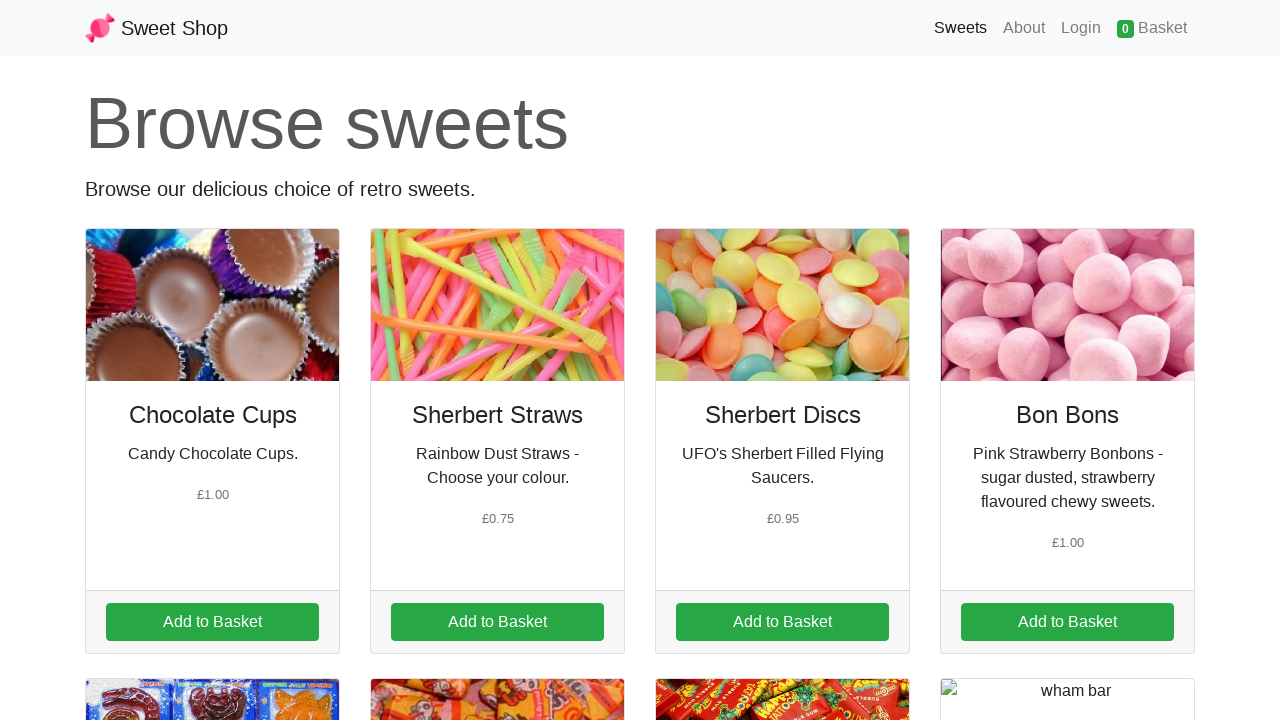

Product 16: Price is visible
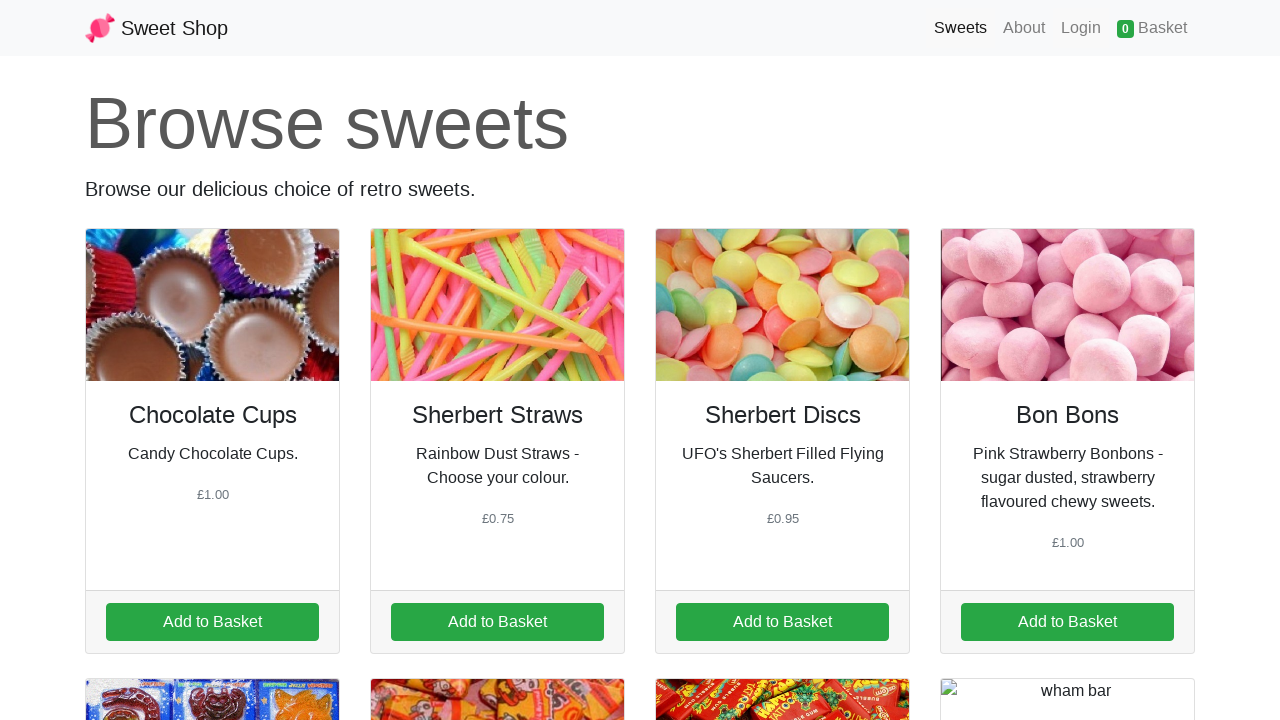

Product 16: Image is visible and loaded
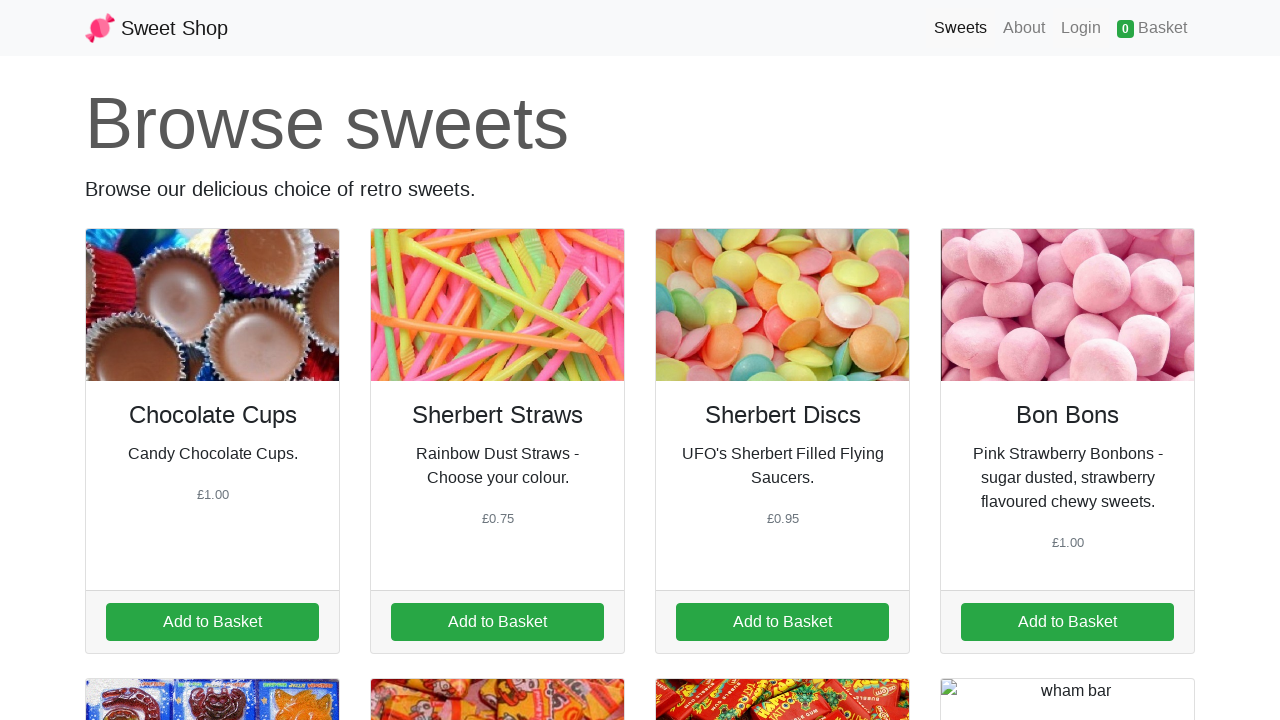

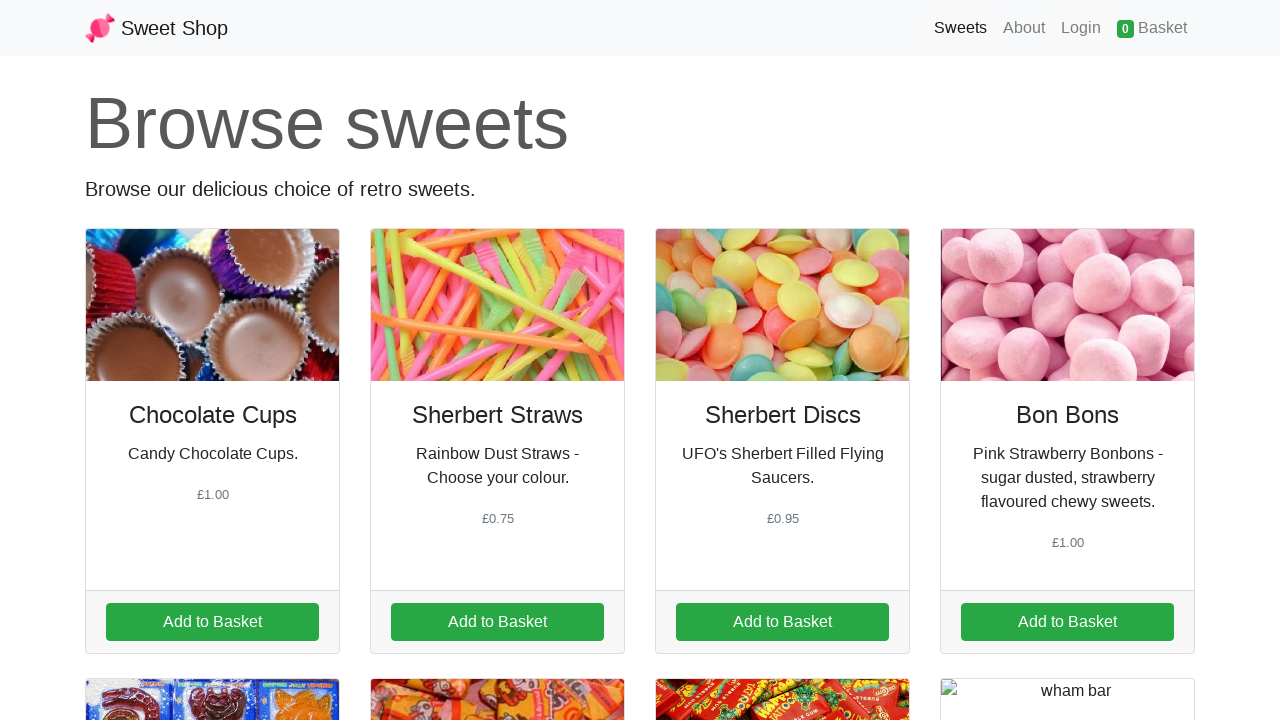